Fills out the UK Government child maintenance calculator form with payment details, income amount, number of children, child names, and overnight stay options to calculate maintenance payments.

Starting URL: https://child-maintenance.dwp.gov.uk/calculate/details/will-you-be-paying-or-receiving-child-maintenance-payments

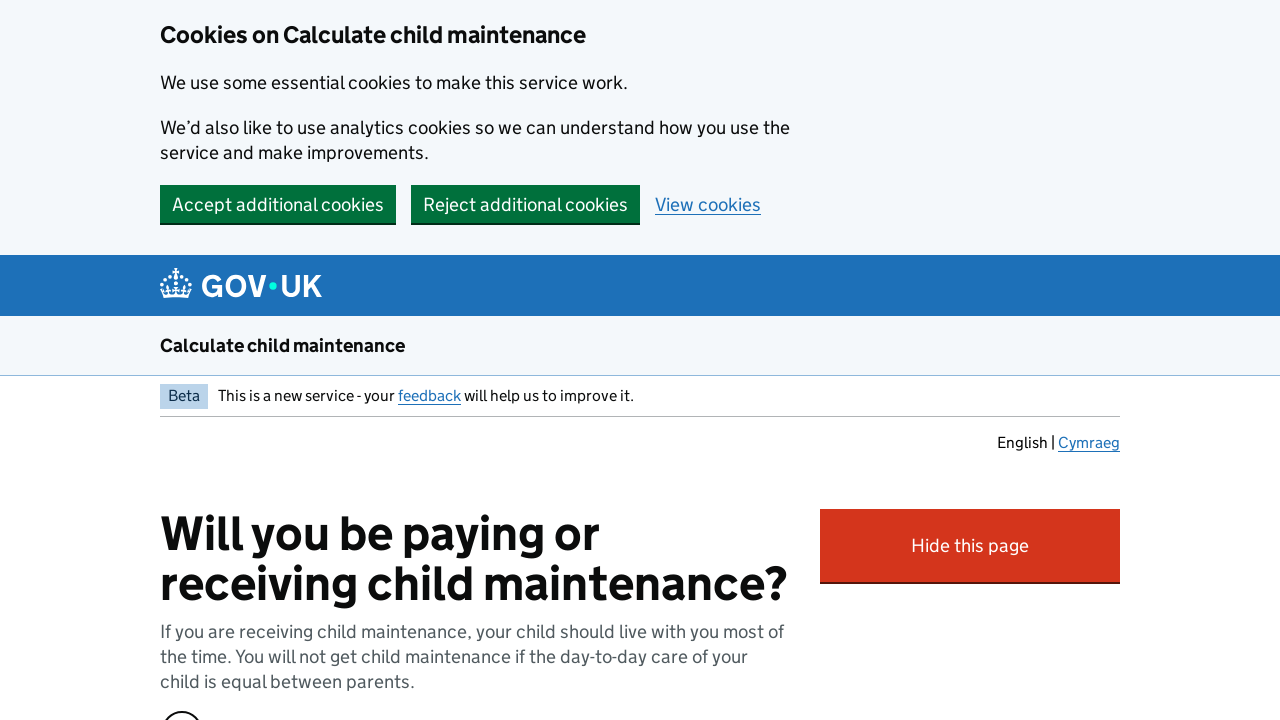

Waited for paying/receiving option selector to load
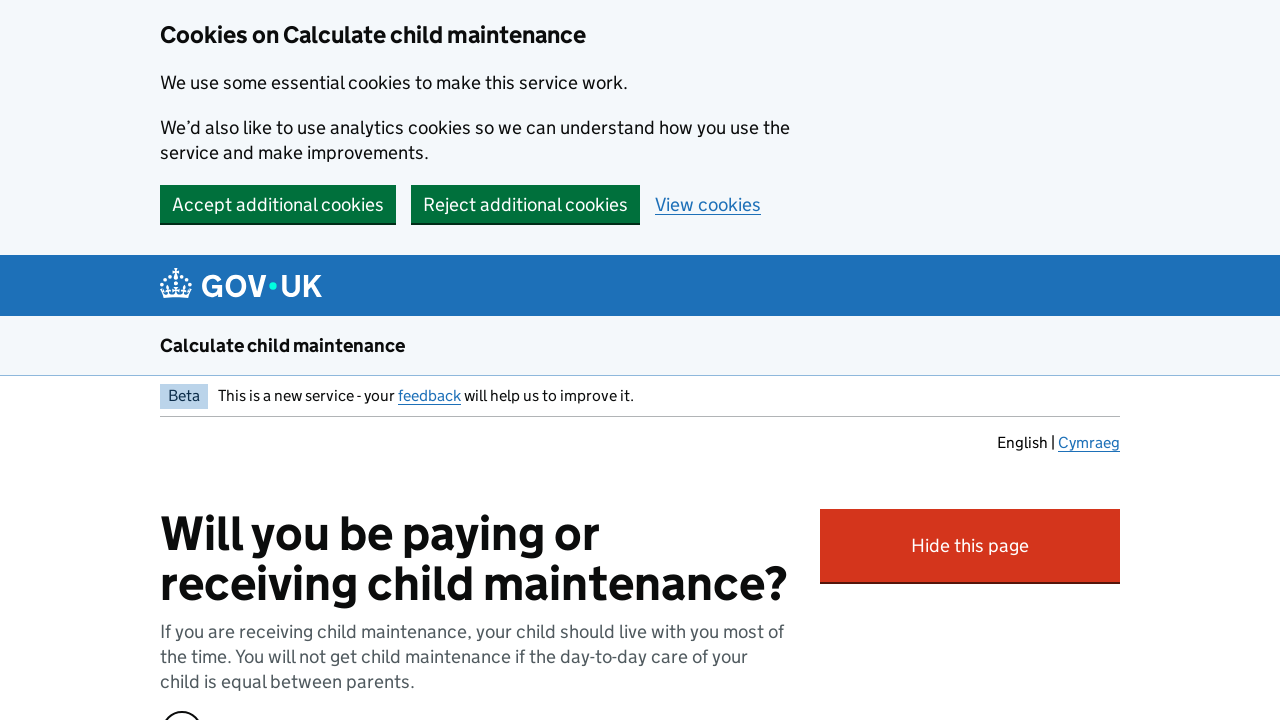

Selected 'paying' option for child maintenance payments at (246, 701) on label[for='f-payingOrReceiving']
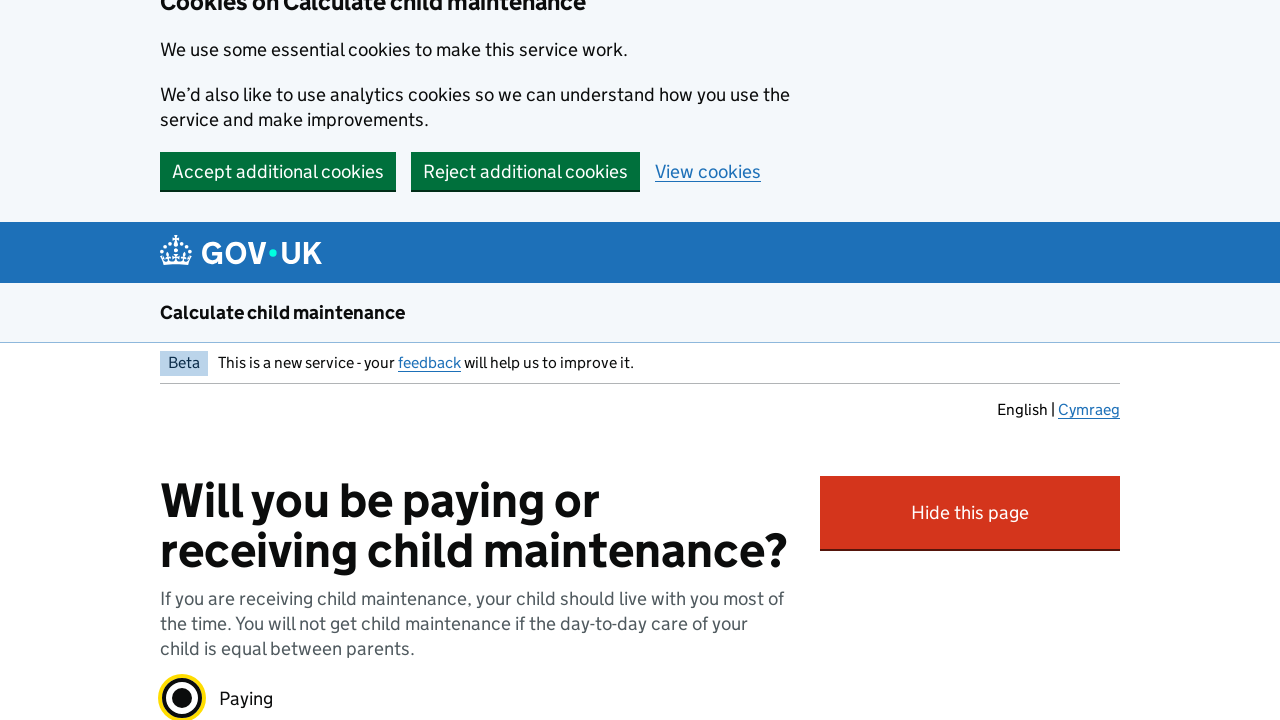

Clicked continue button after selecting paying option at (209, 360) on #continue-button
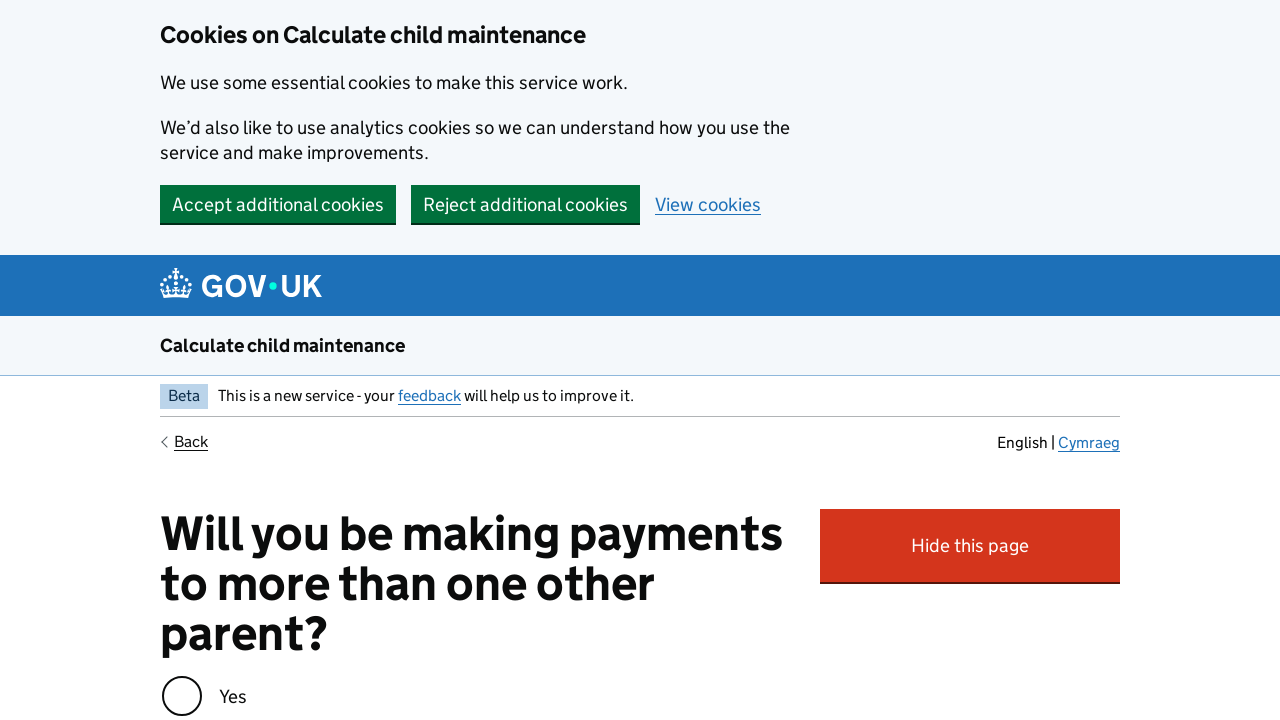

Waited for making payments option selector to load
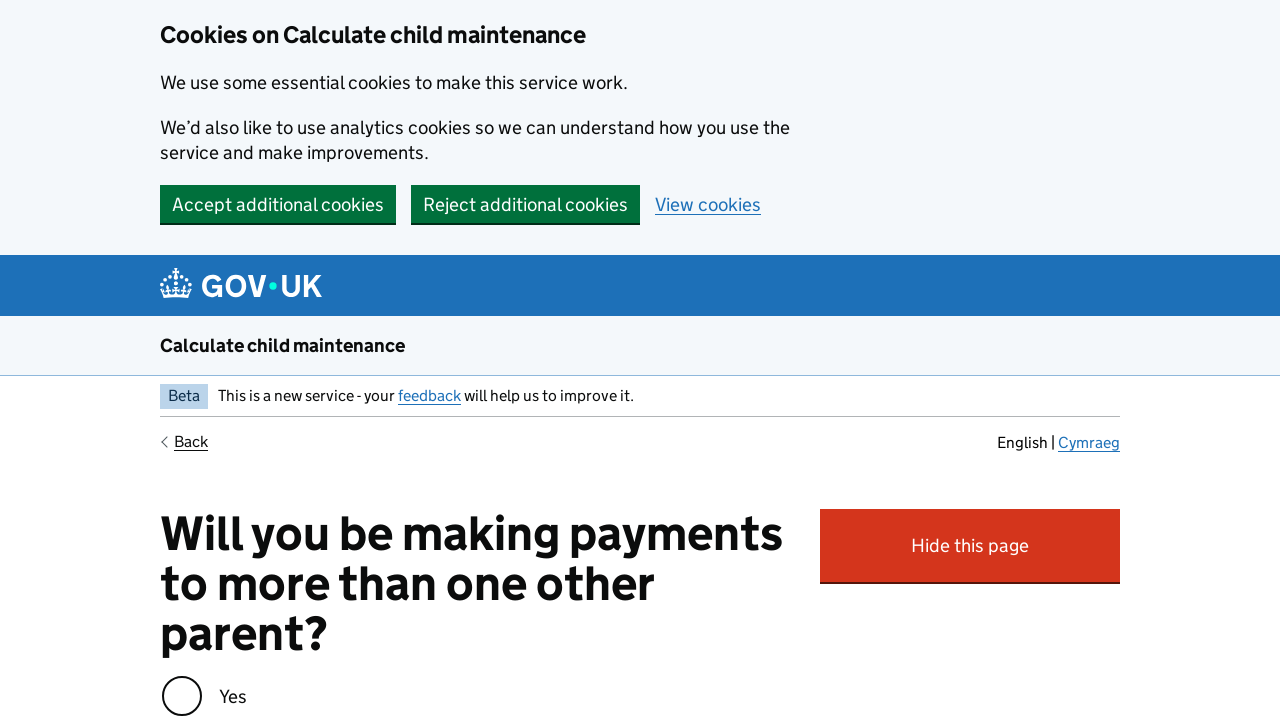

Selected making payments option at (232, 360) on label[for='f-makingPayments-2']
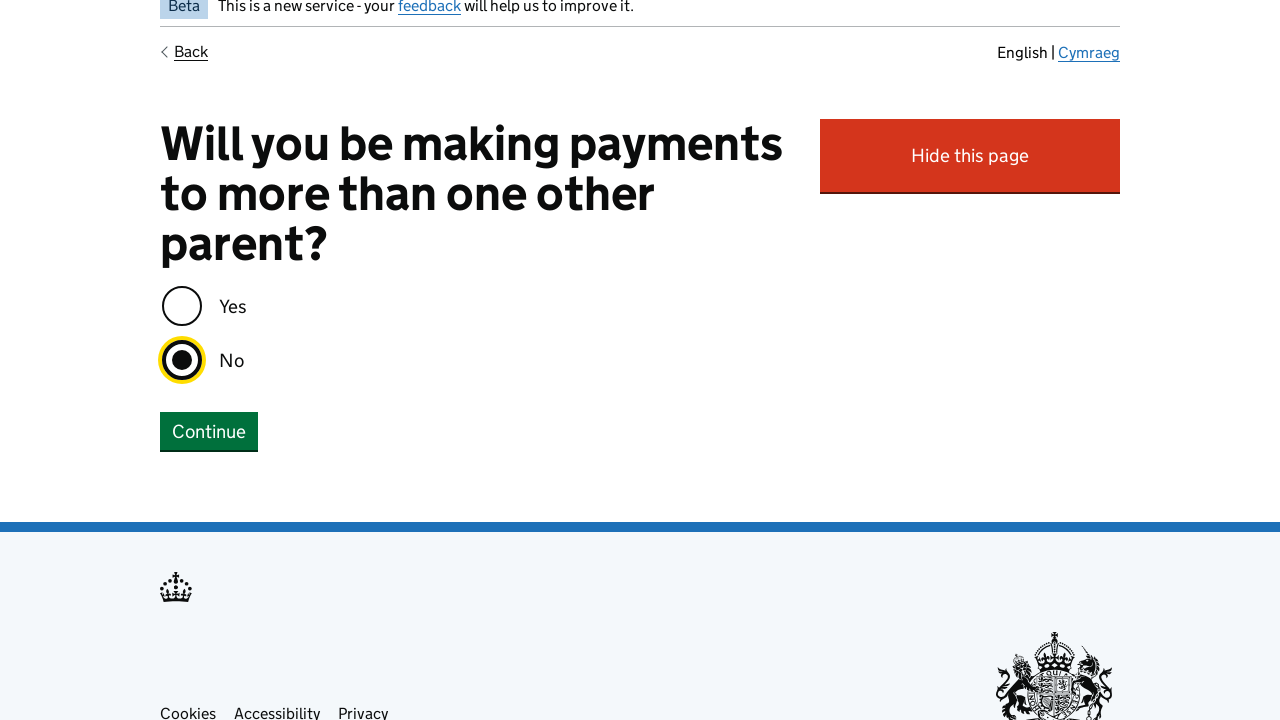

Clicked continue button after selecting making payments at (209, 431) on #continue-button
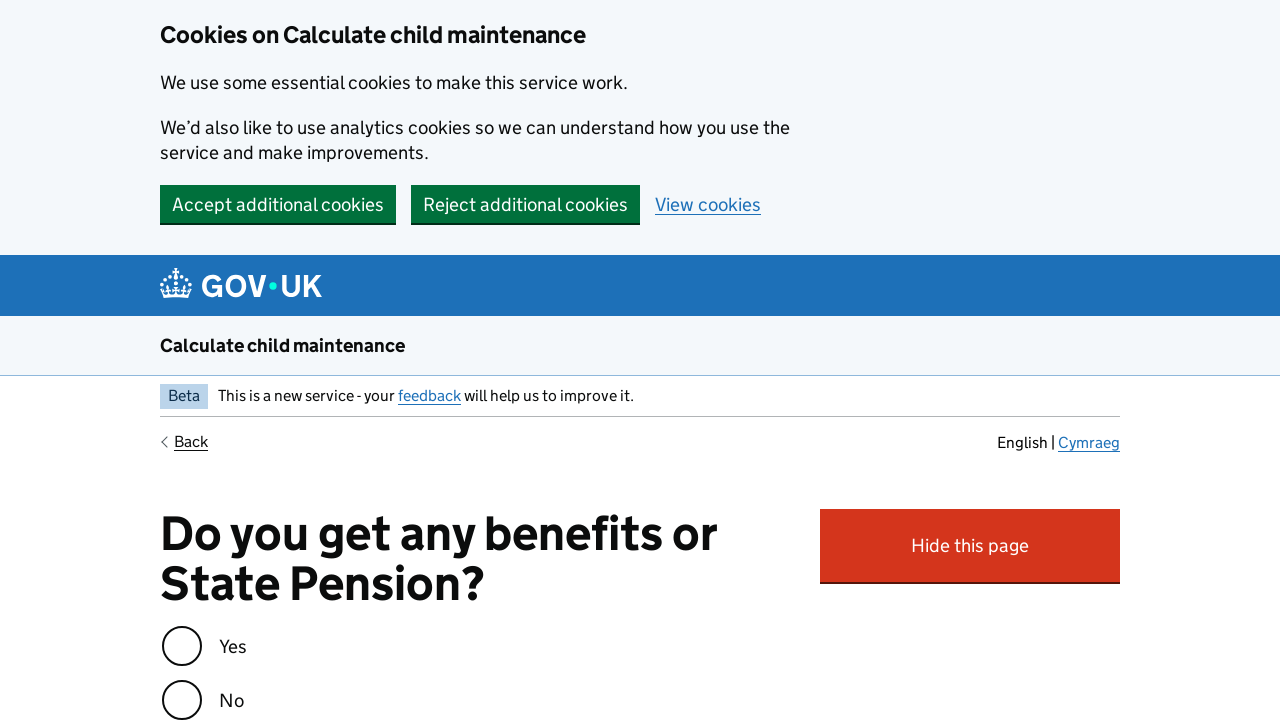

Waited for benefits option selector to load
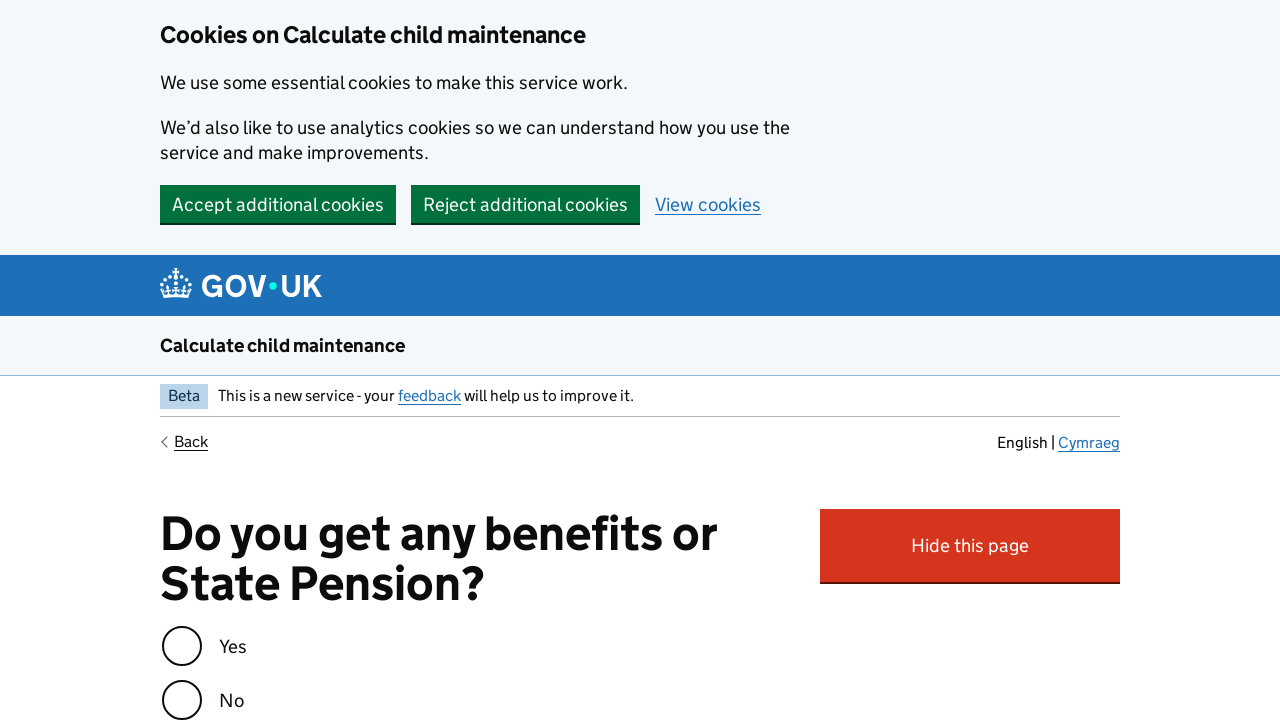

Selected benefits option at (232, 700) on label[for='f-benefits-2']
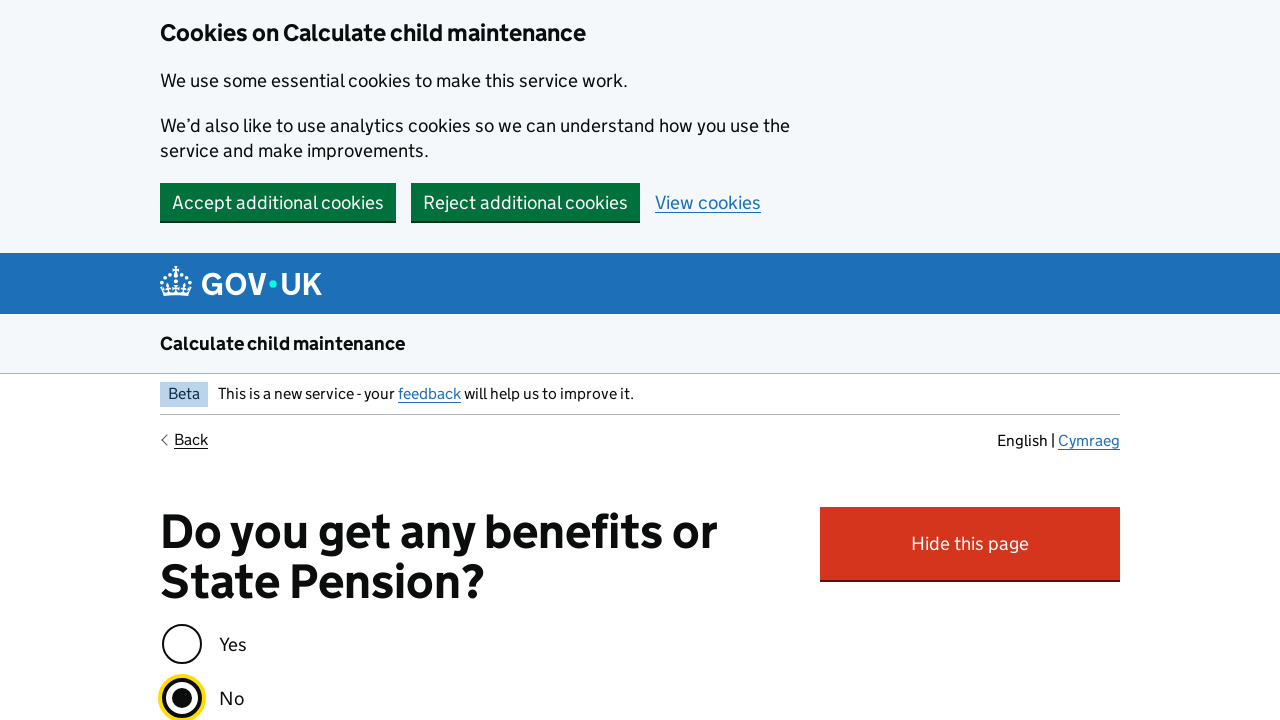

Clicked continue button after selecting benefits at (209, 360) on #continue-button
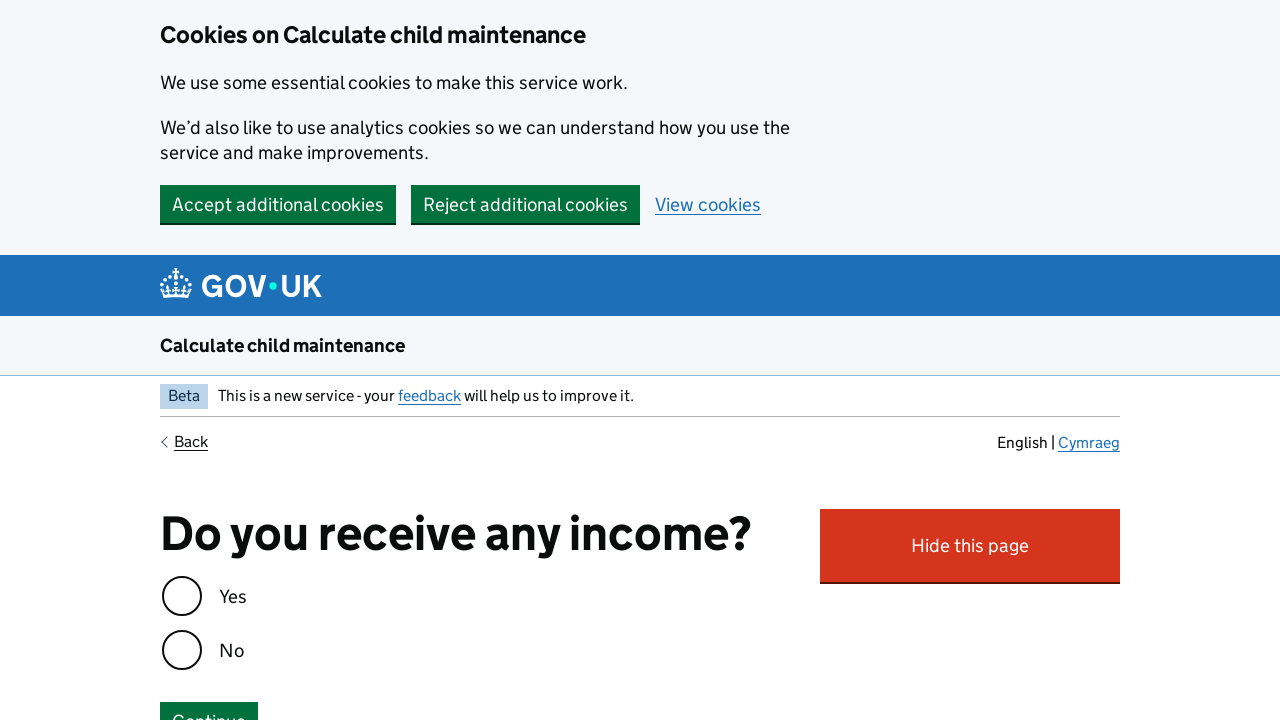

Waited for receive income option selector to load
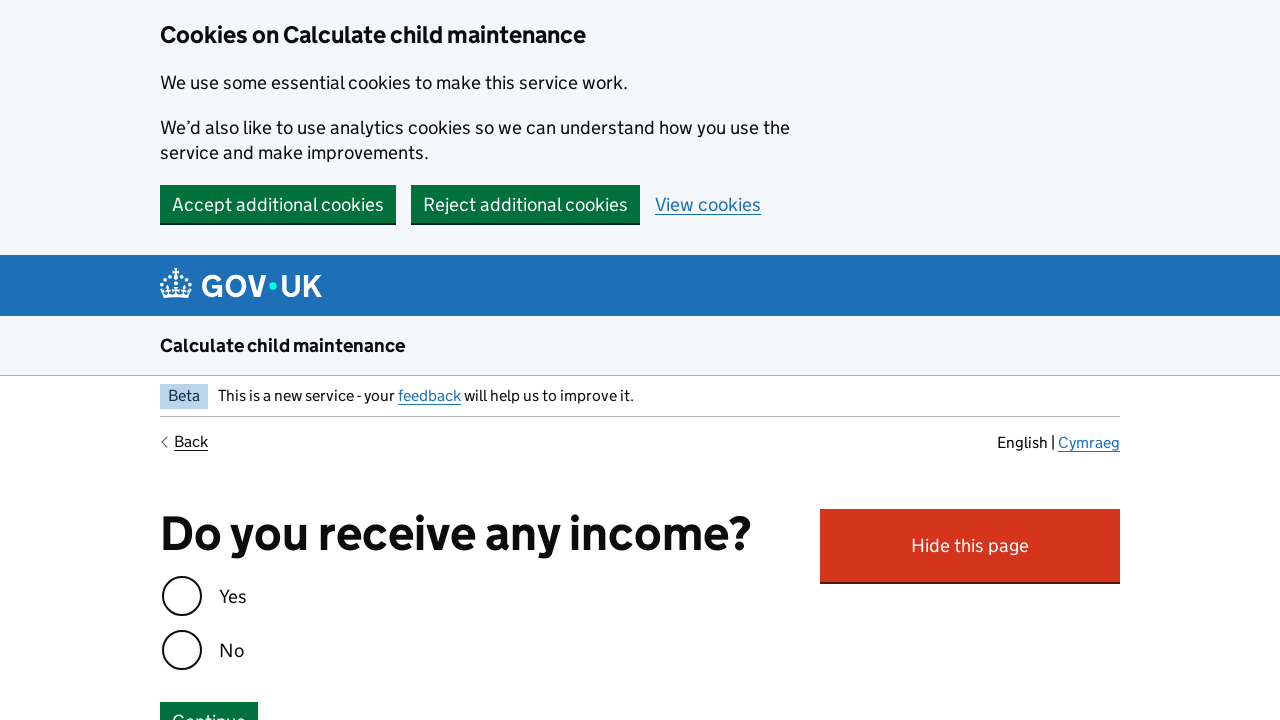

Selected receive income option at (233, 596) on label[for='f-receiveIncome']
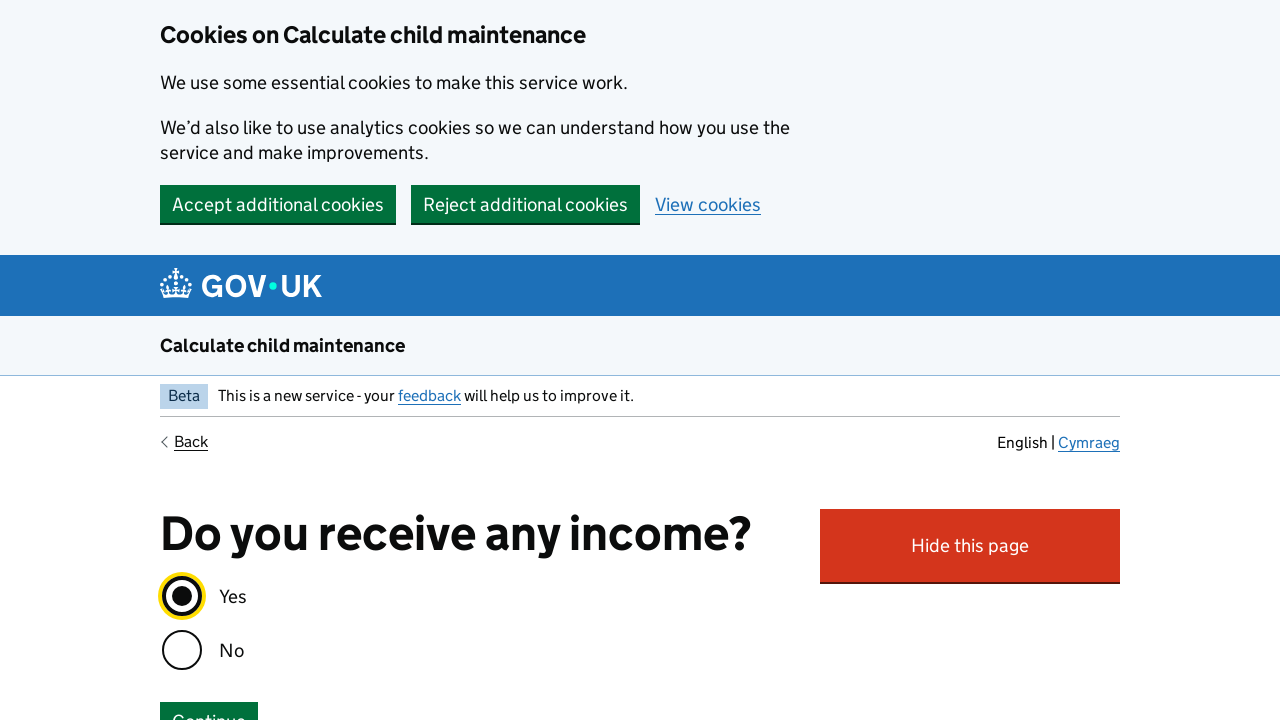

Clicked continue button after selecting receive income at (209, 701) on #continue-button
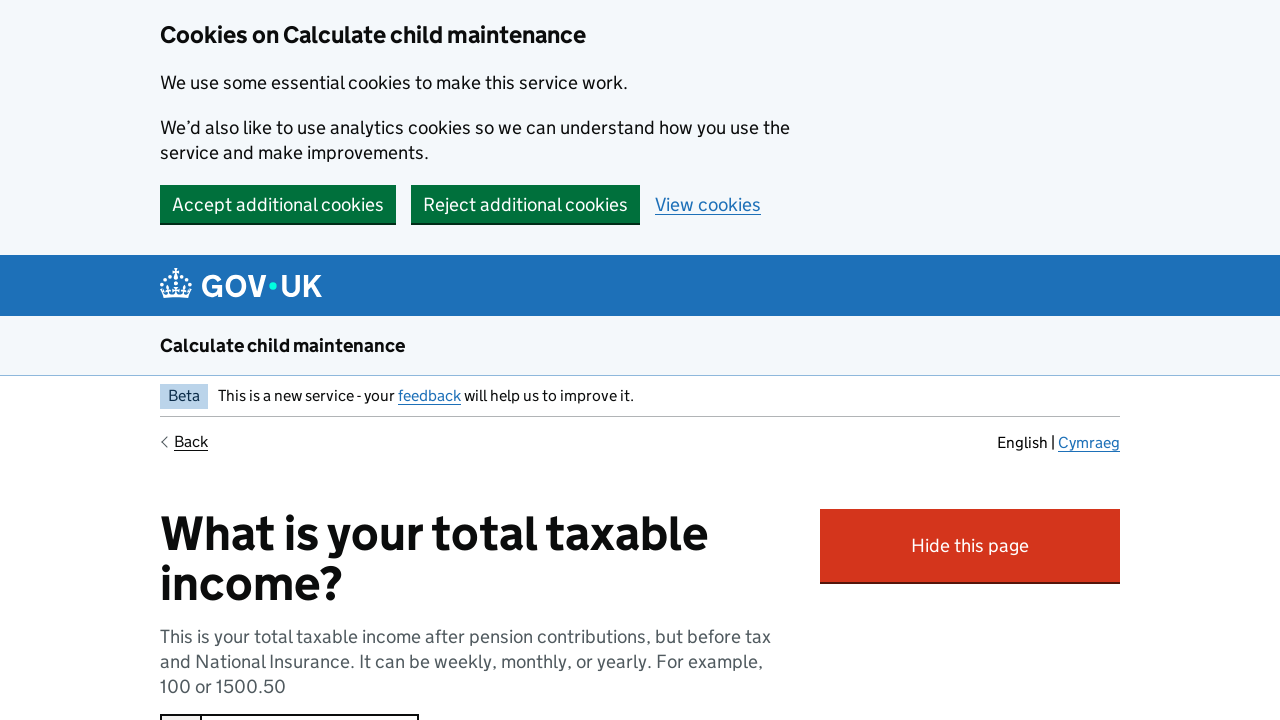

Waited for income amount input field to load
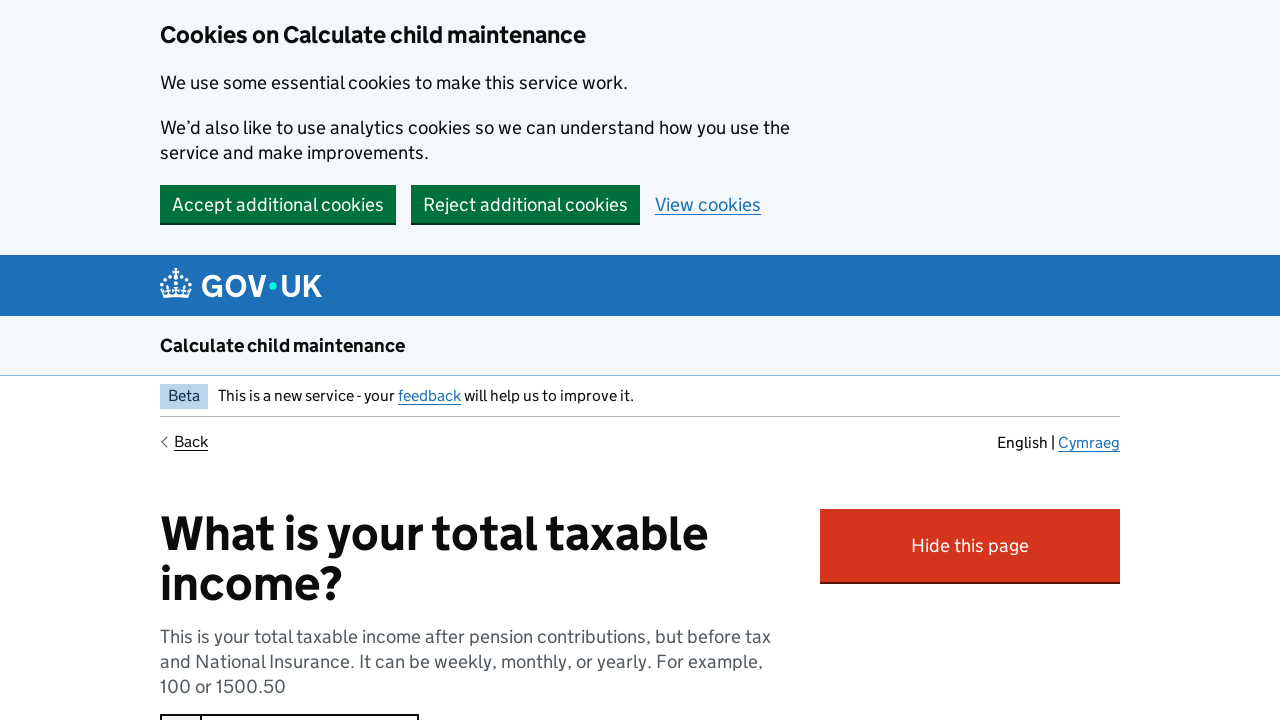

Entered annual income amount of £45000 on #f-amount
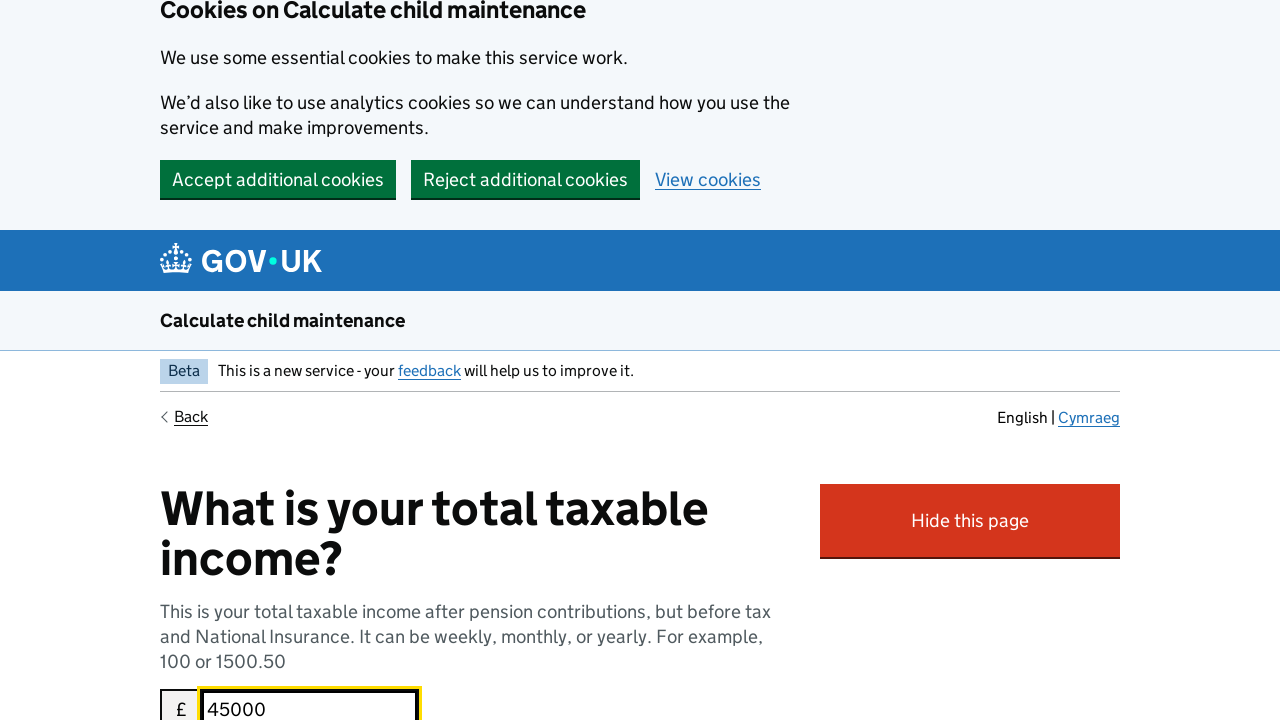

Selected income frequency option at (244, 360) on label[for='f-frequency-3']
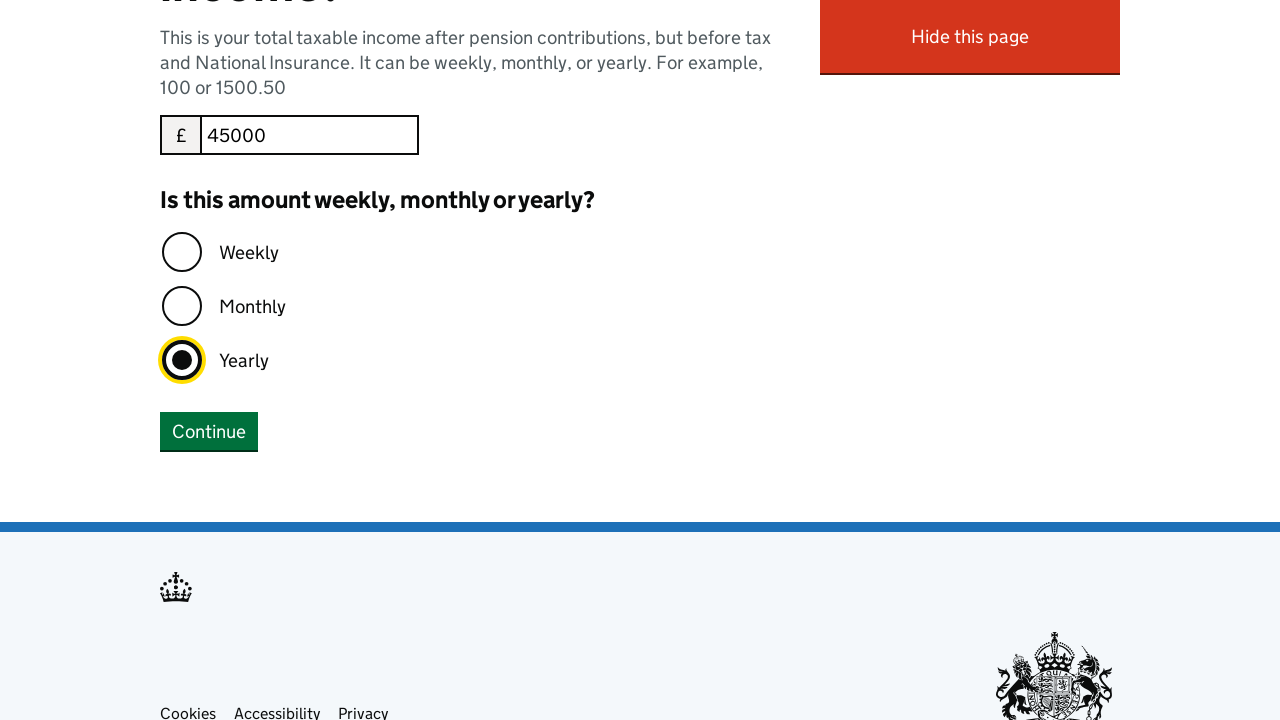

Clicked continue button after entering income details at (209, 431) on #continue-button
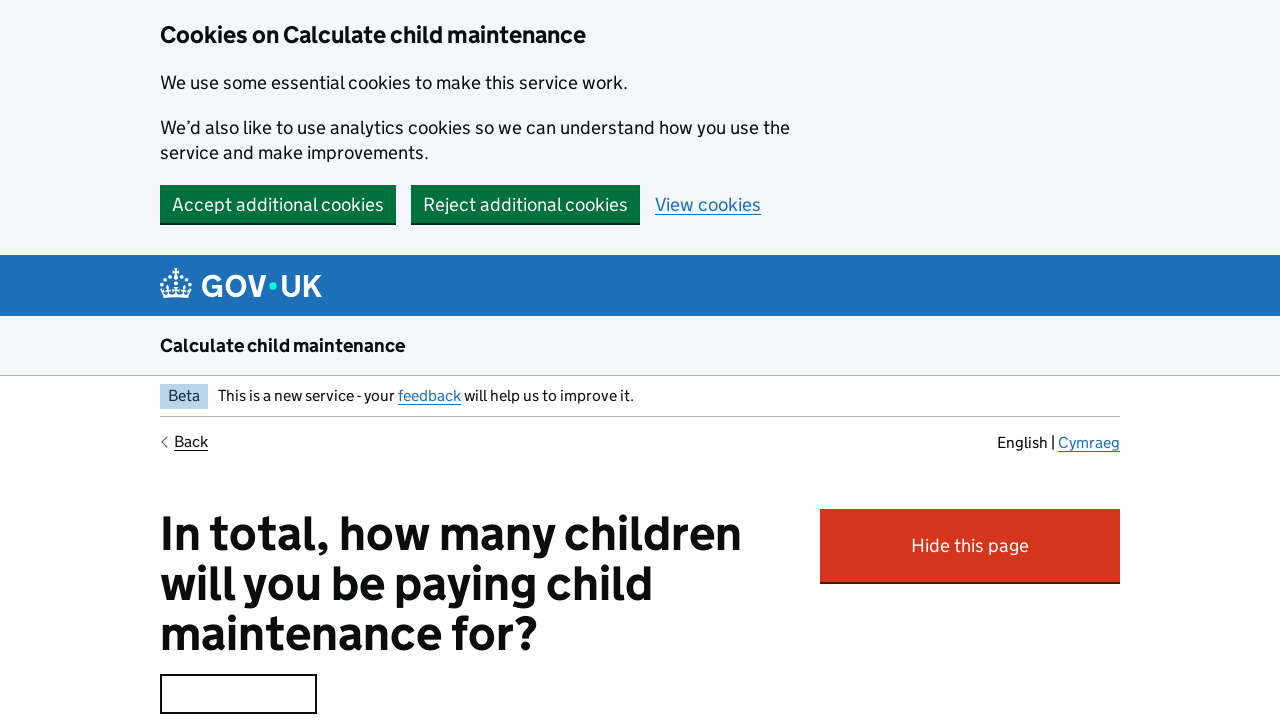

Waited for total children input field to load
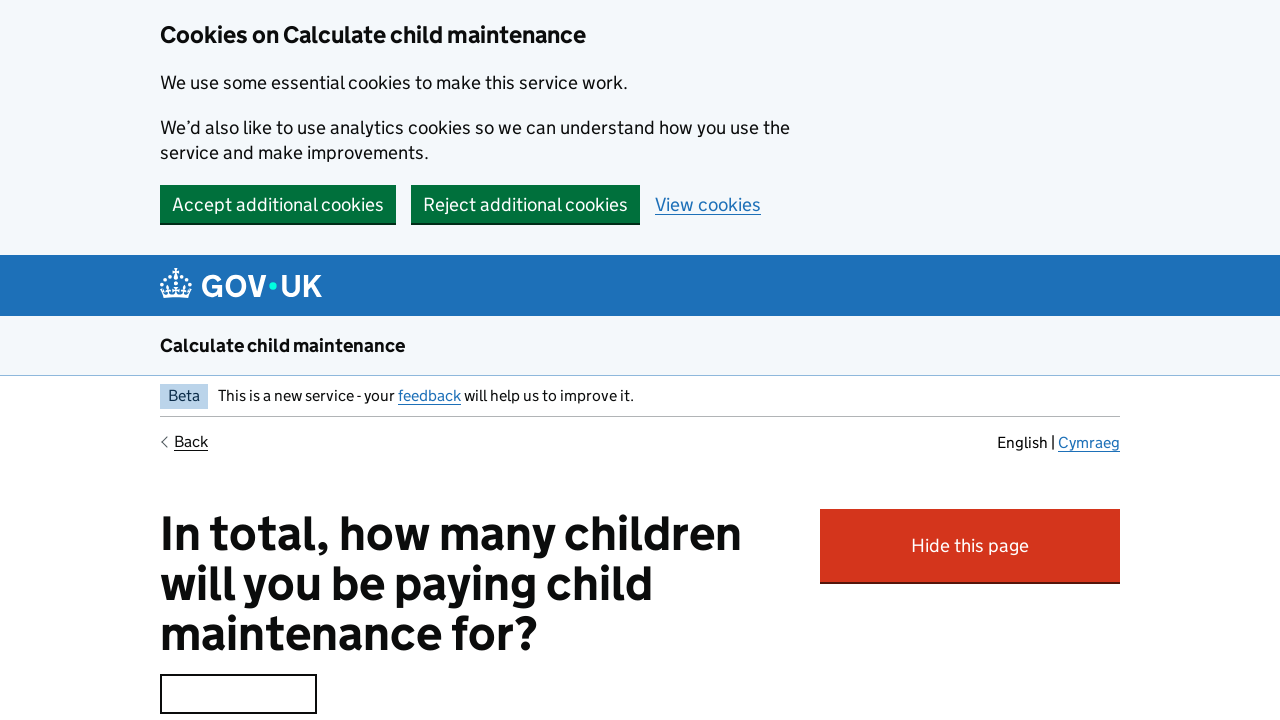

Entered total number of children as 3 on #f-totalChildren
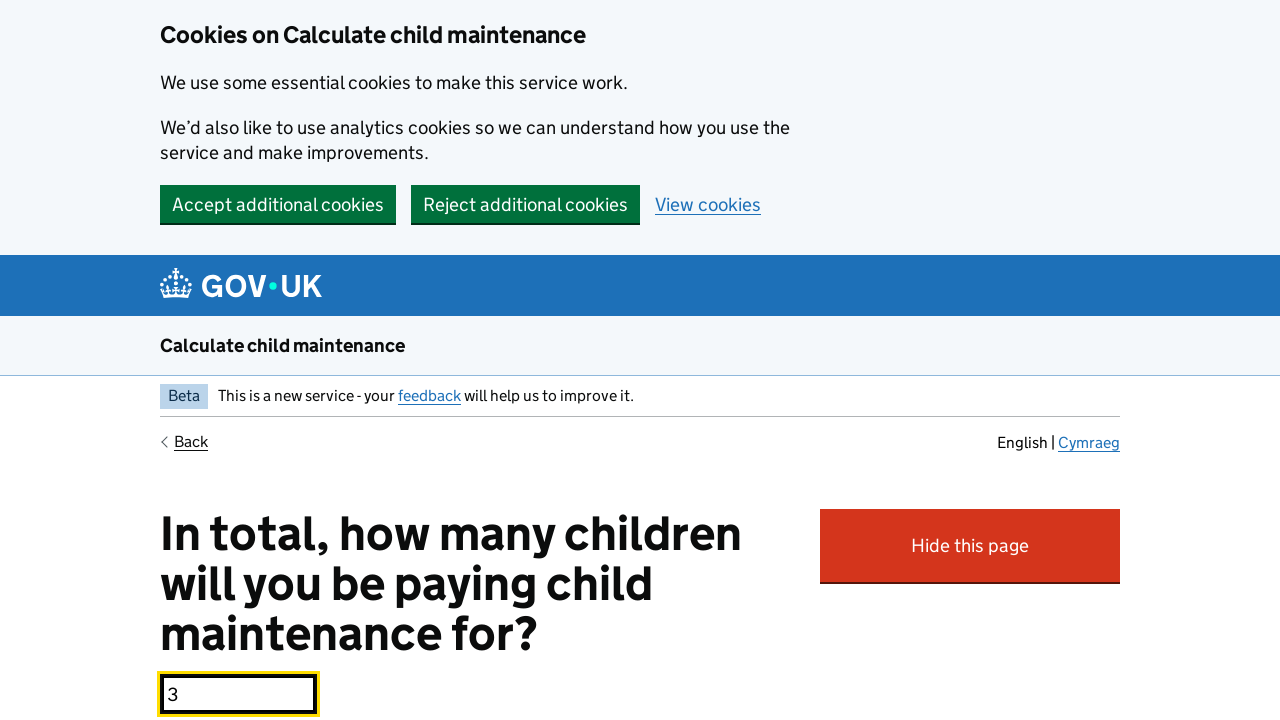

Clicked continue button after entering number of children at (209, 360) on #continue-button
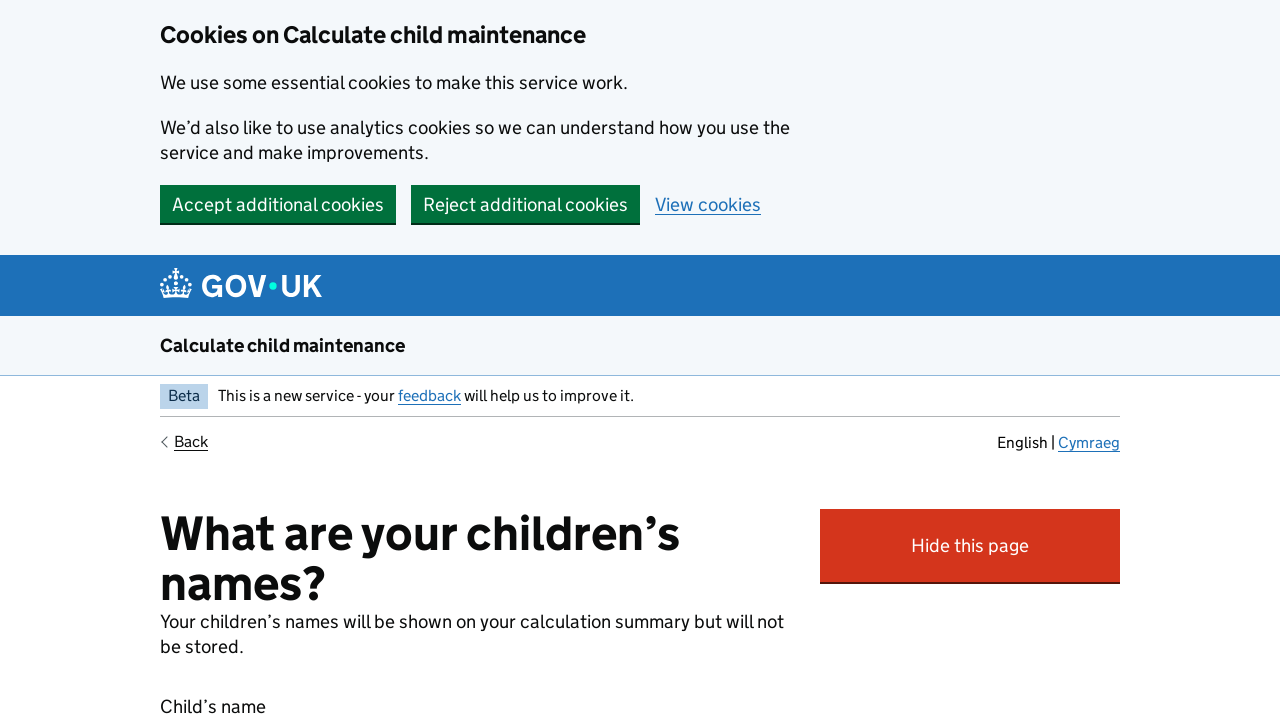

Waited for child name input fields to load
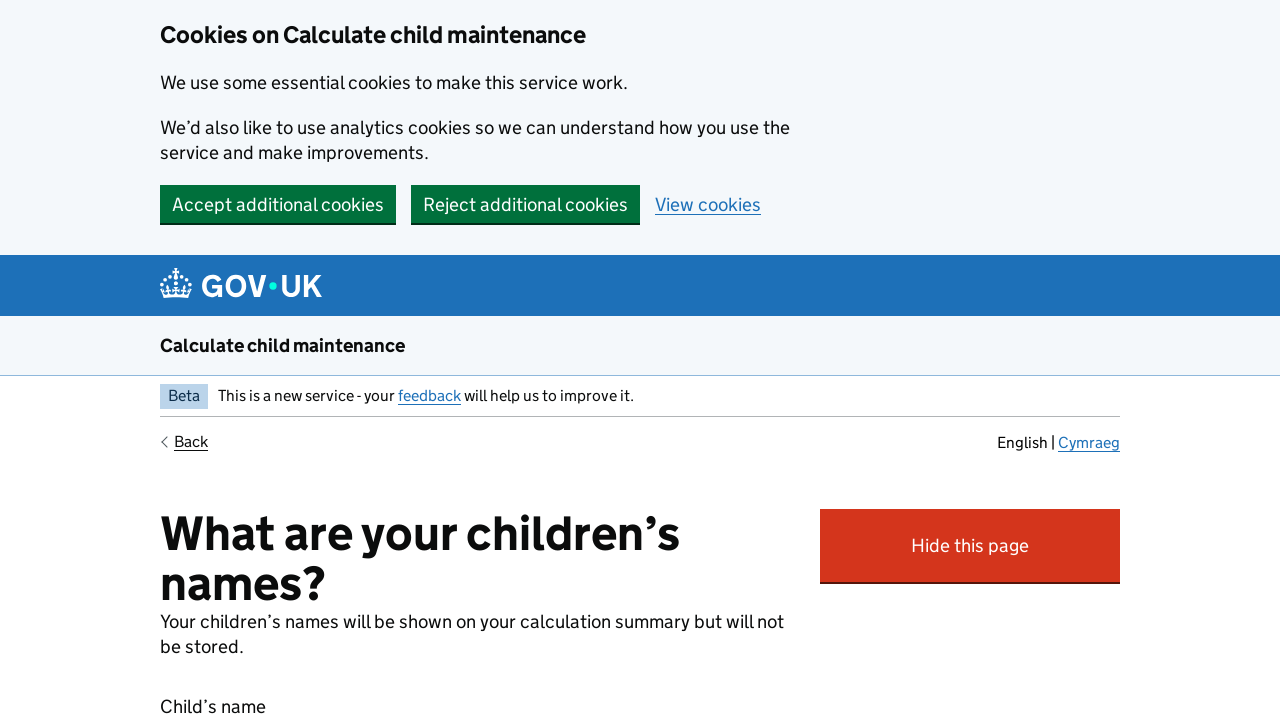

Entered first child name 'A' on #f-childName0
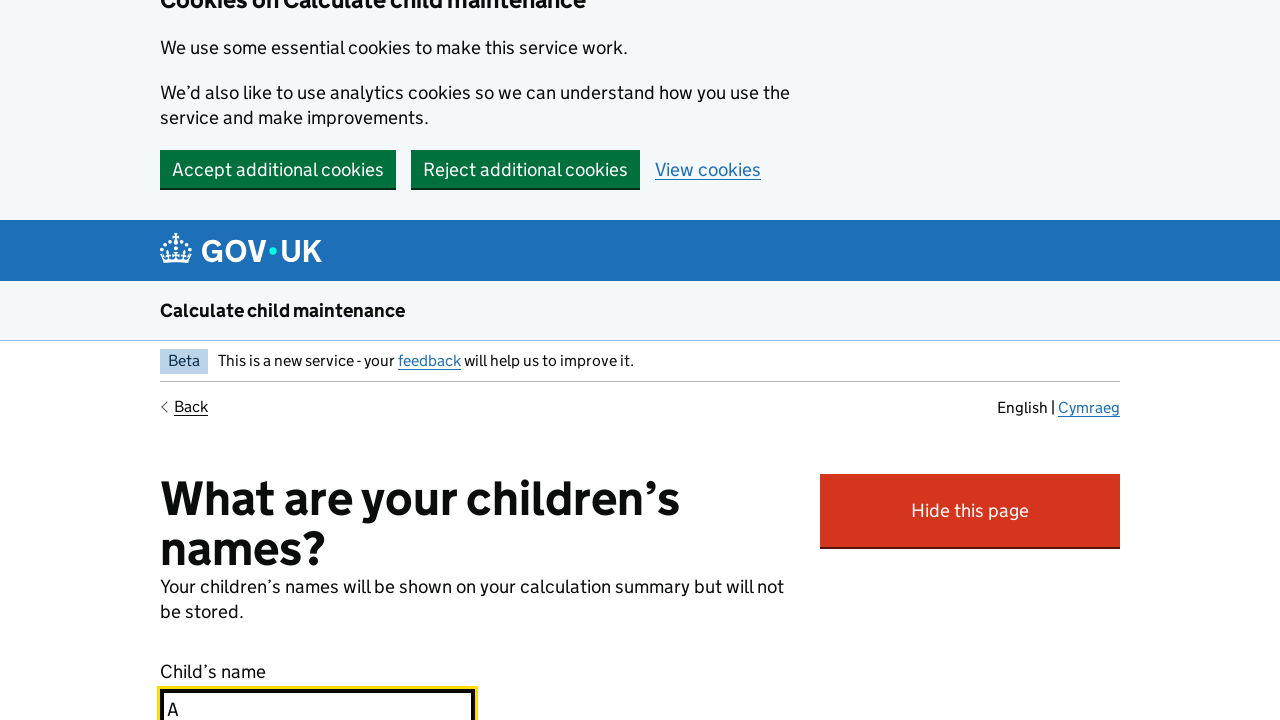

Entered second child name 'B' on #f-childName1
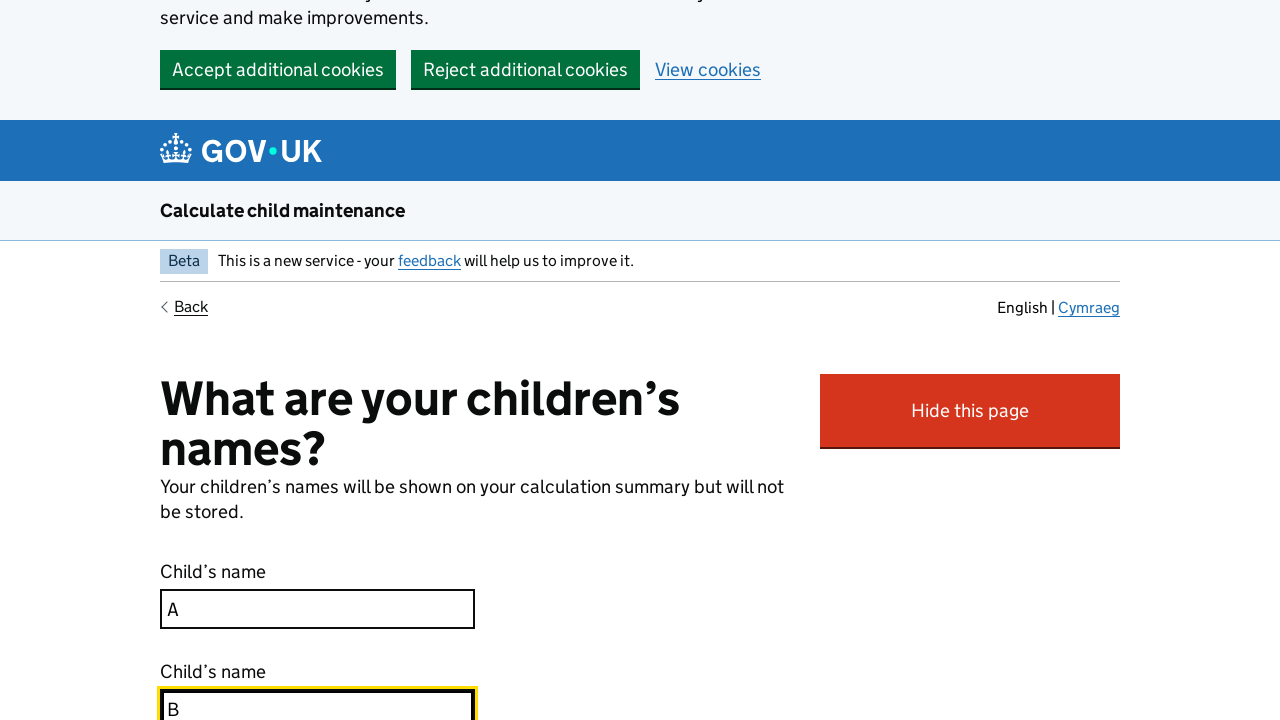

Entered third child name 'C' on #f-childName2
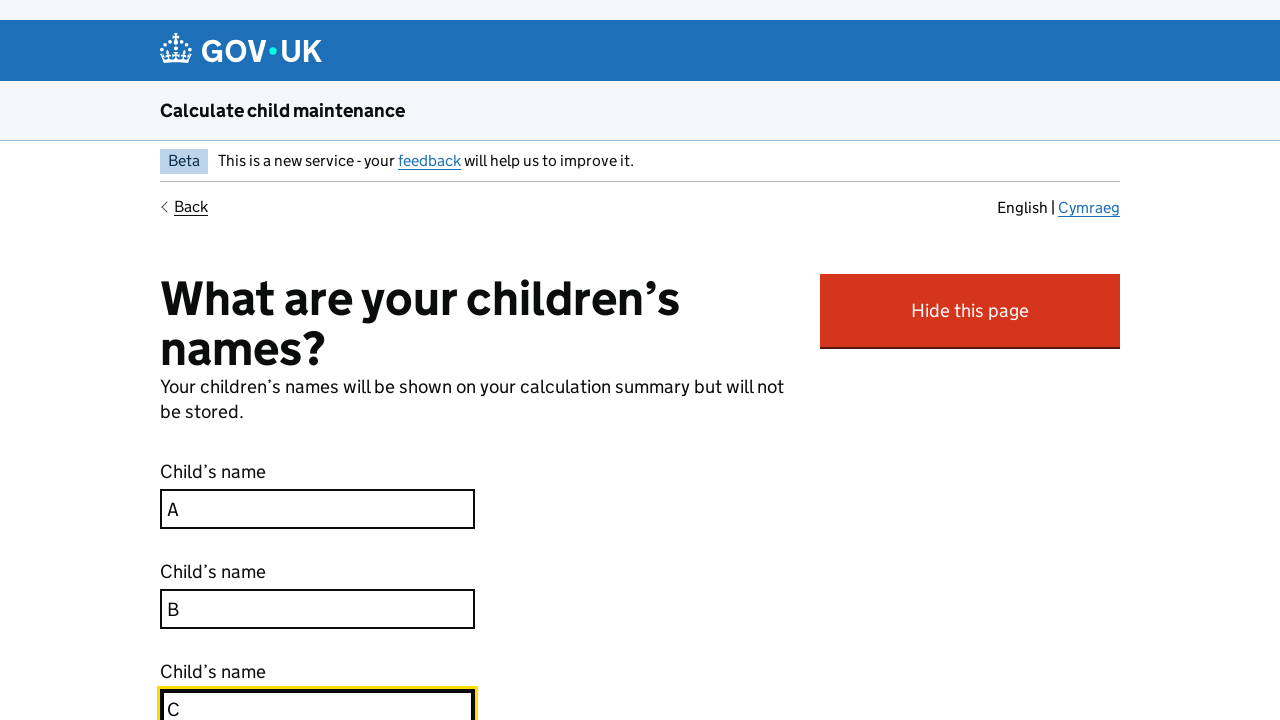

Clicked continue button after entering all child names at (209, 360) on #continue-button
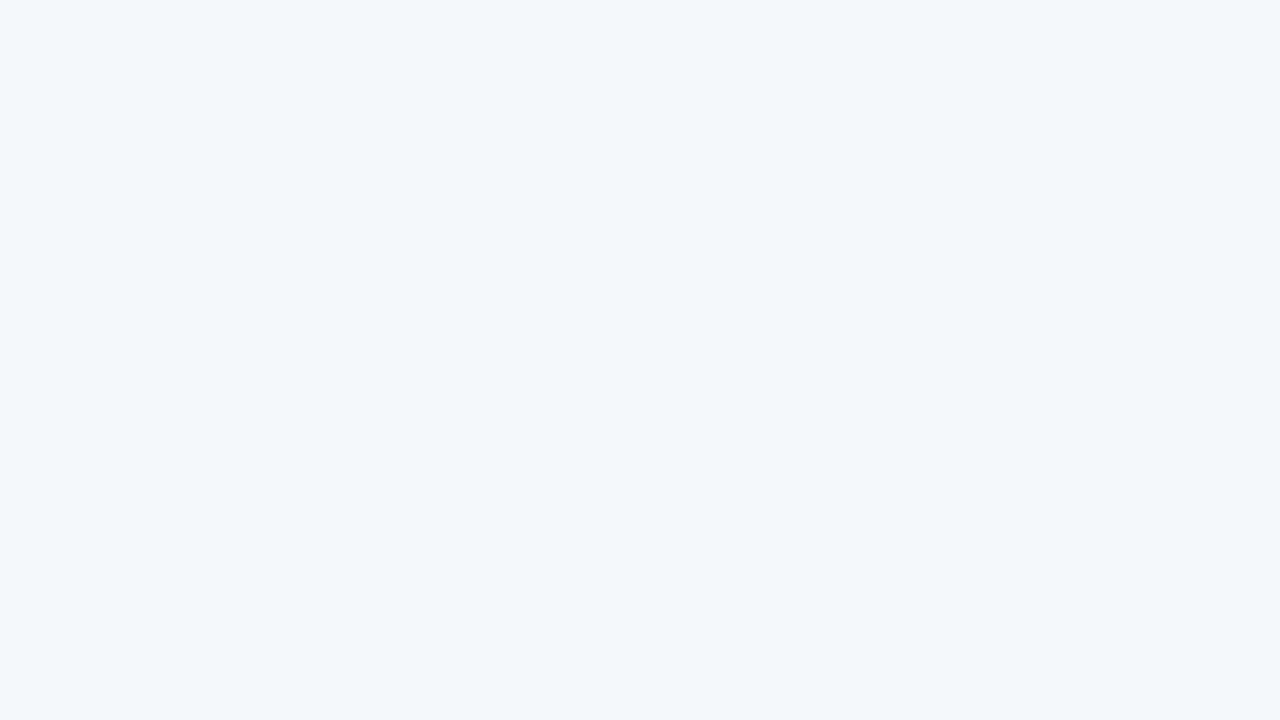

Waited for overnight stays option selector for first child to load
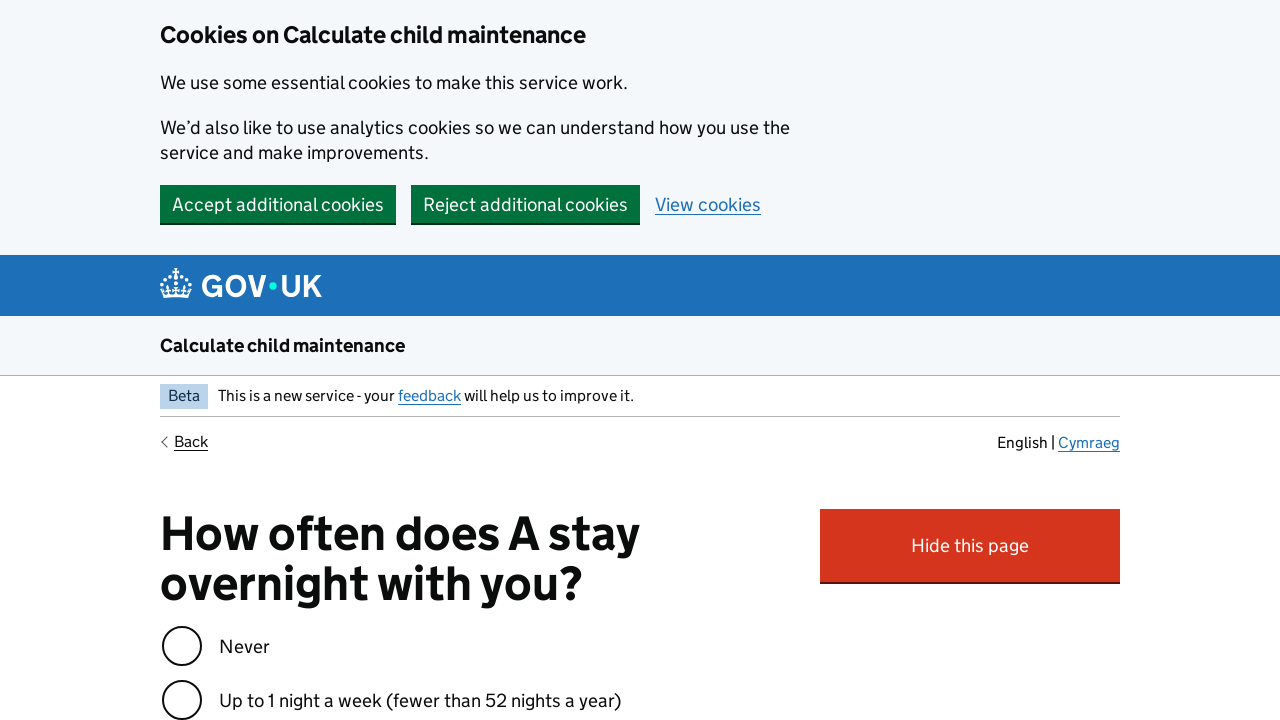

Selected overnight stays option for first child at (376, 360) on label[for='f-howManyNights-6']
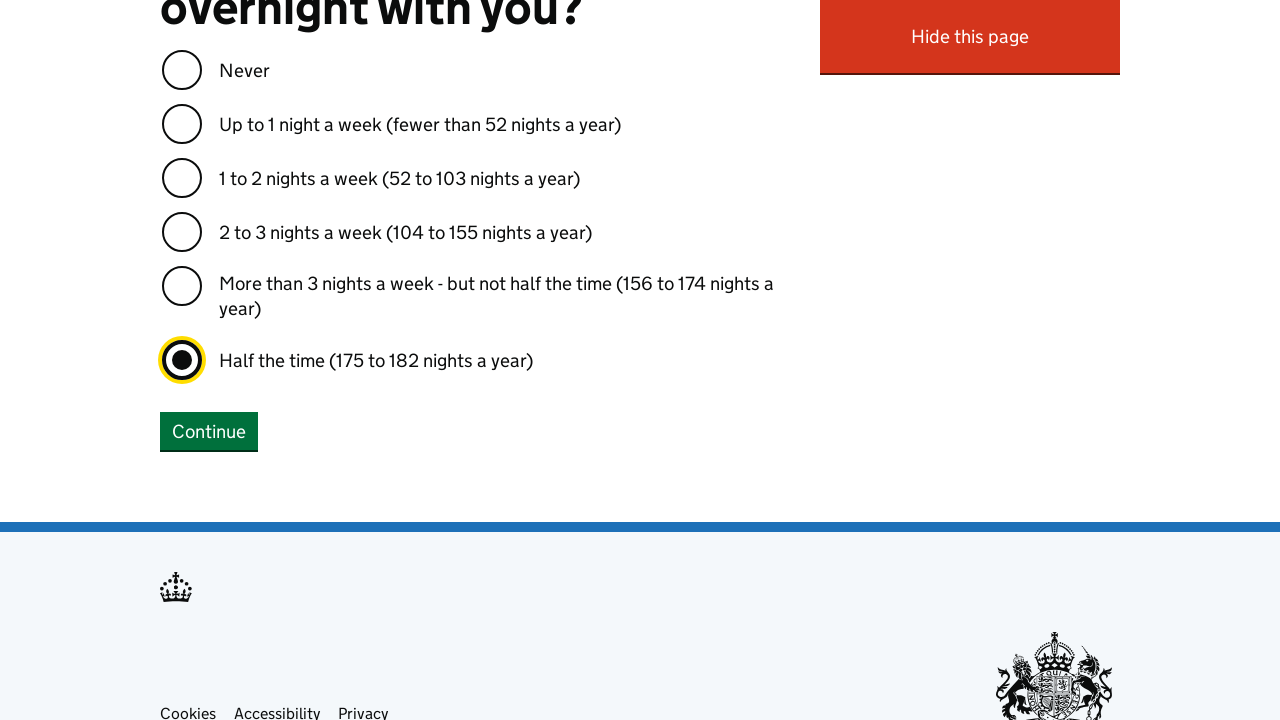

Clicked continue button after selecting overnight stays for first child at (209, 431) on #continue-button
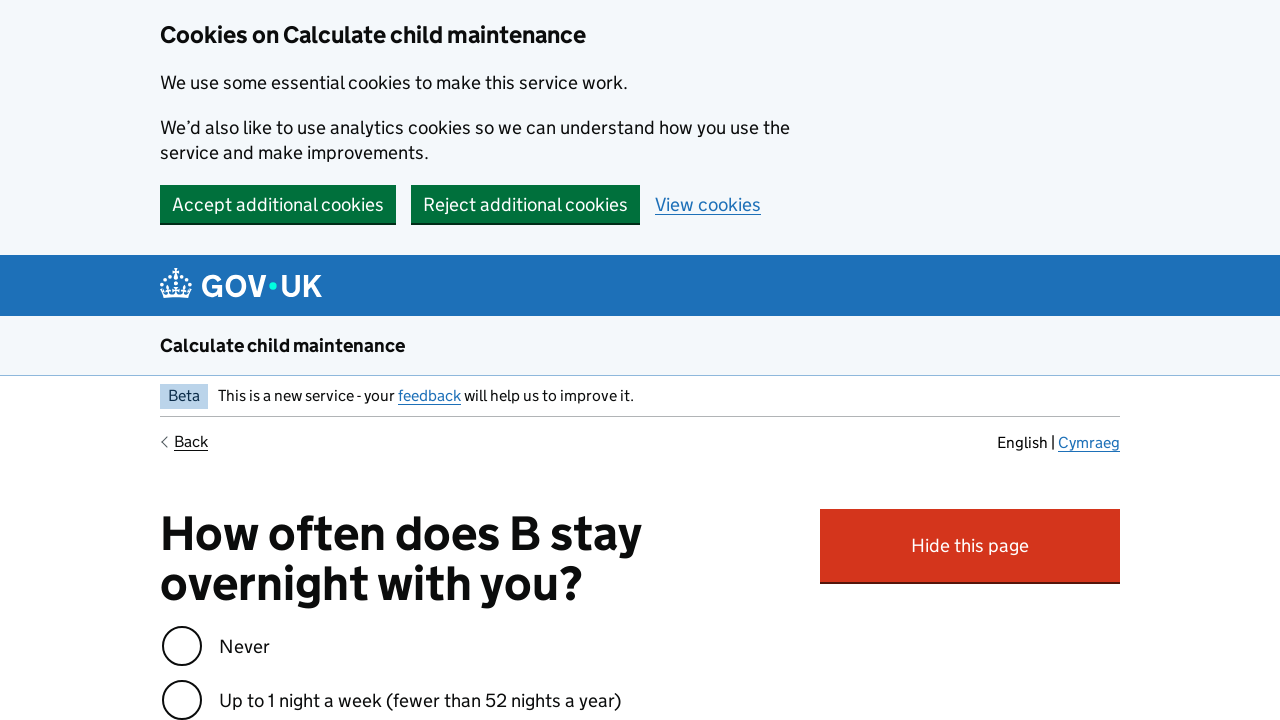

Waited for overnight stays option selector for second child to load
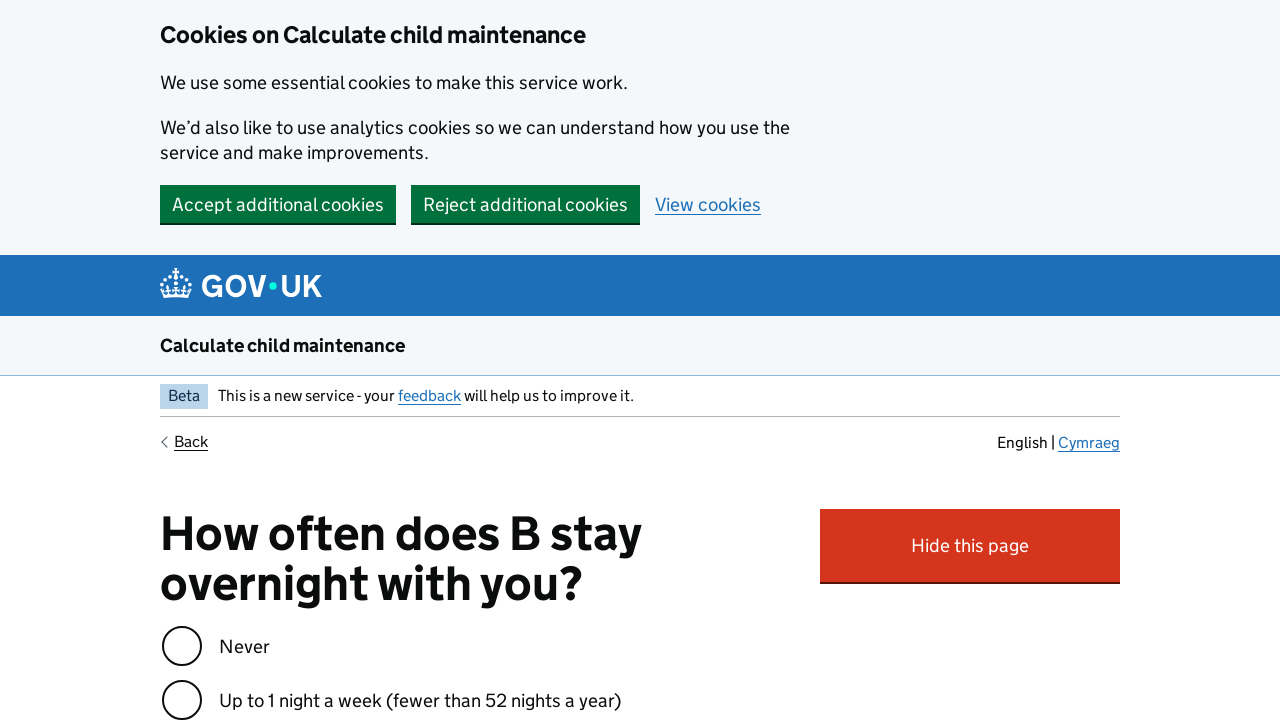

Selected overnight stays option for second child at (376, 360) on label[for='f-howManyNights-6']
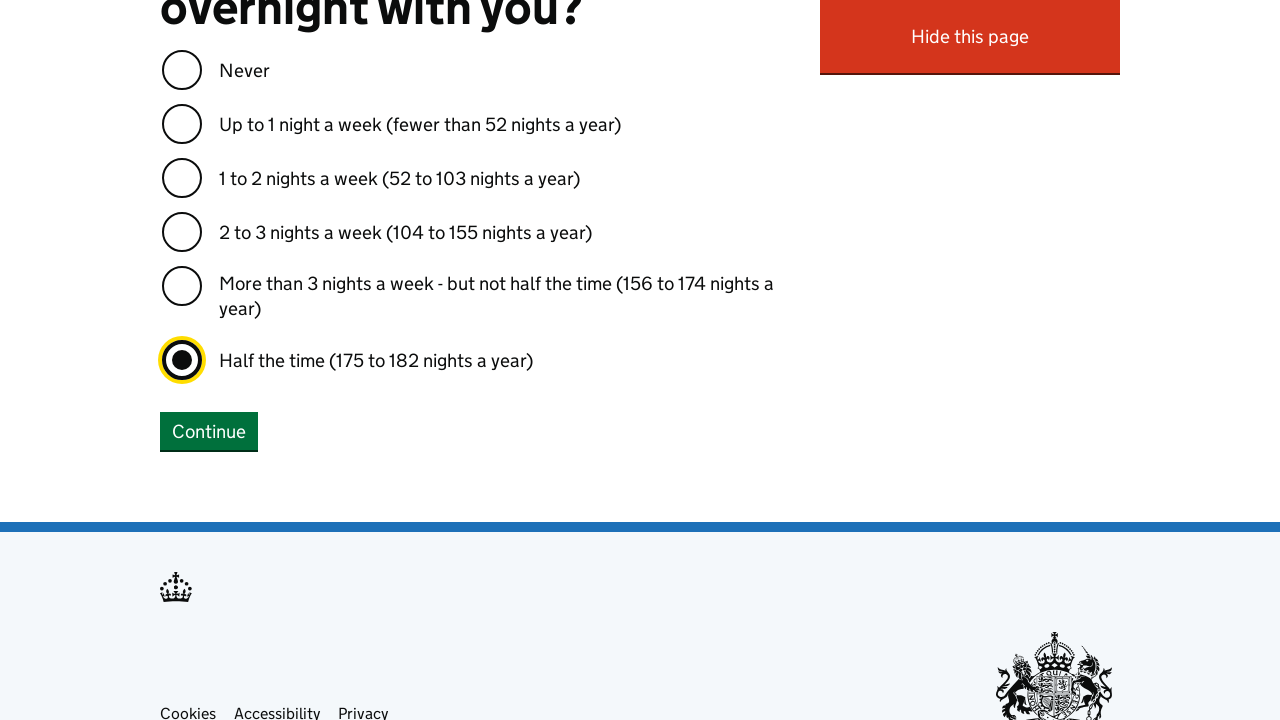

Clicked continue button after selecting overnight stays for second child at (209, 431) on #continue-button
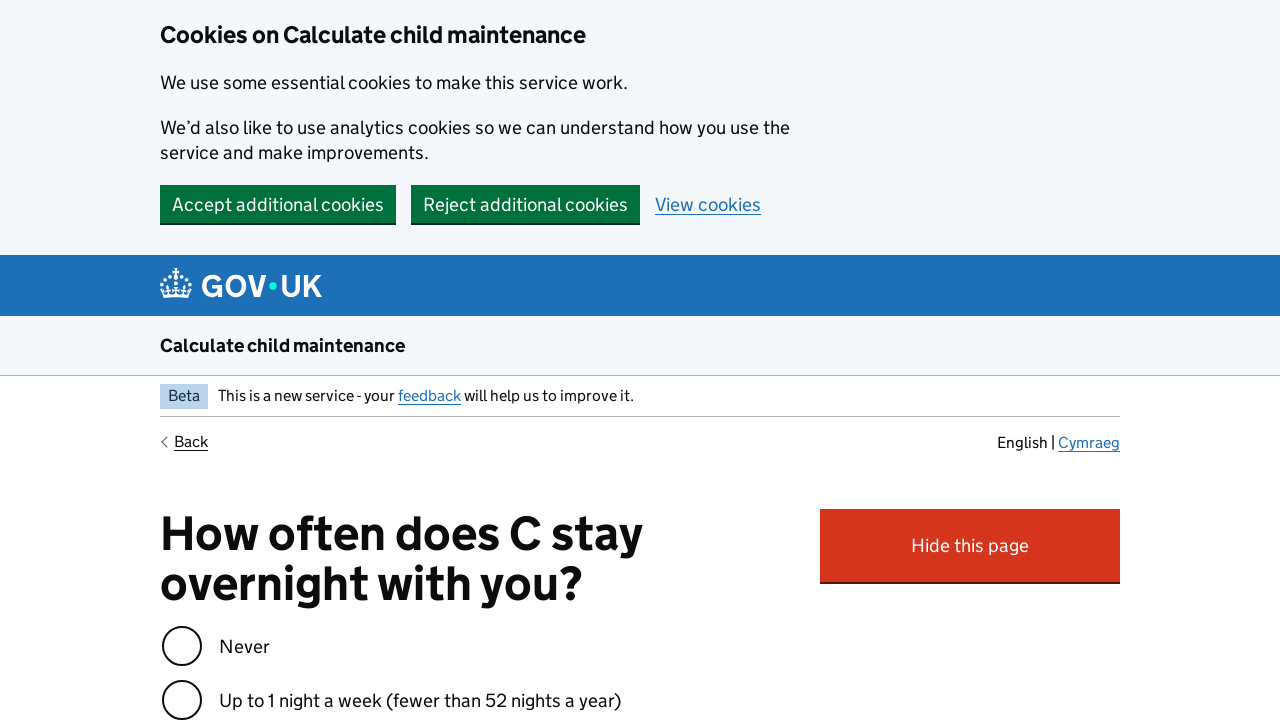

Waited for overnight stays option selector for third child to load
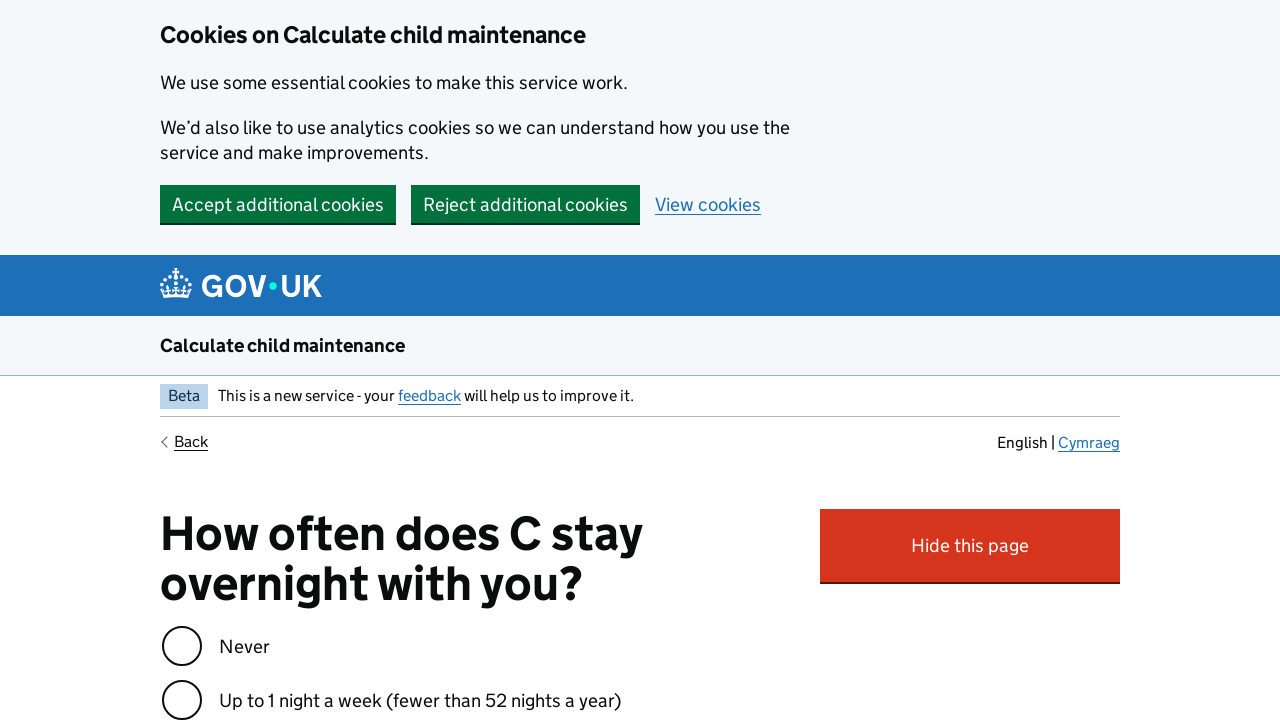

Selected overnight stays option for third child at (376, 360) on label[for='f-howManyNights-6']
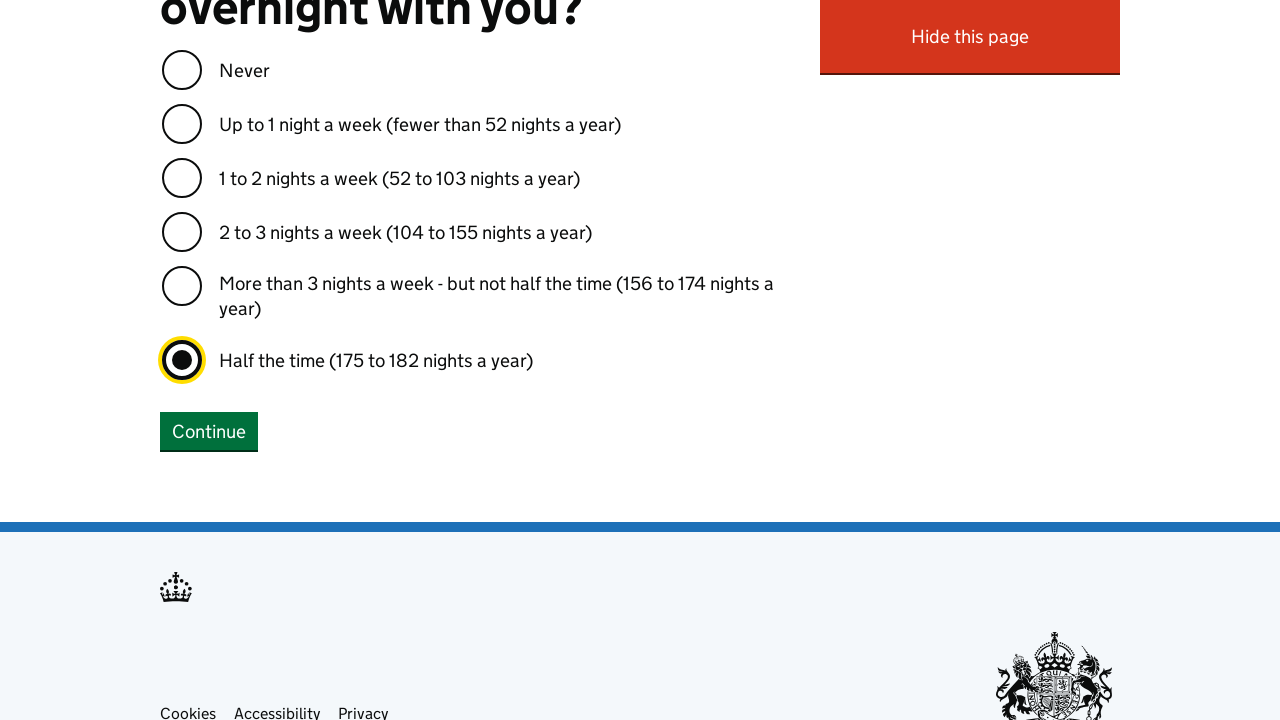

Clicked continue button after selecting overnight stays for third child at (209, 431) on #continue-button
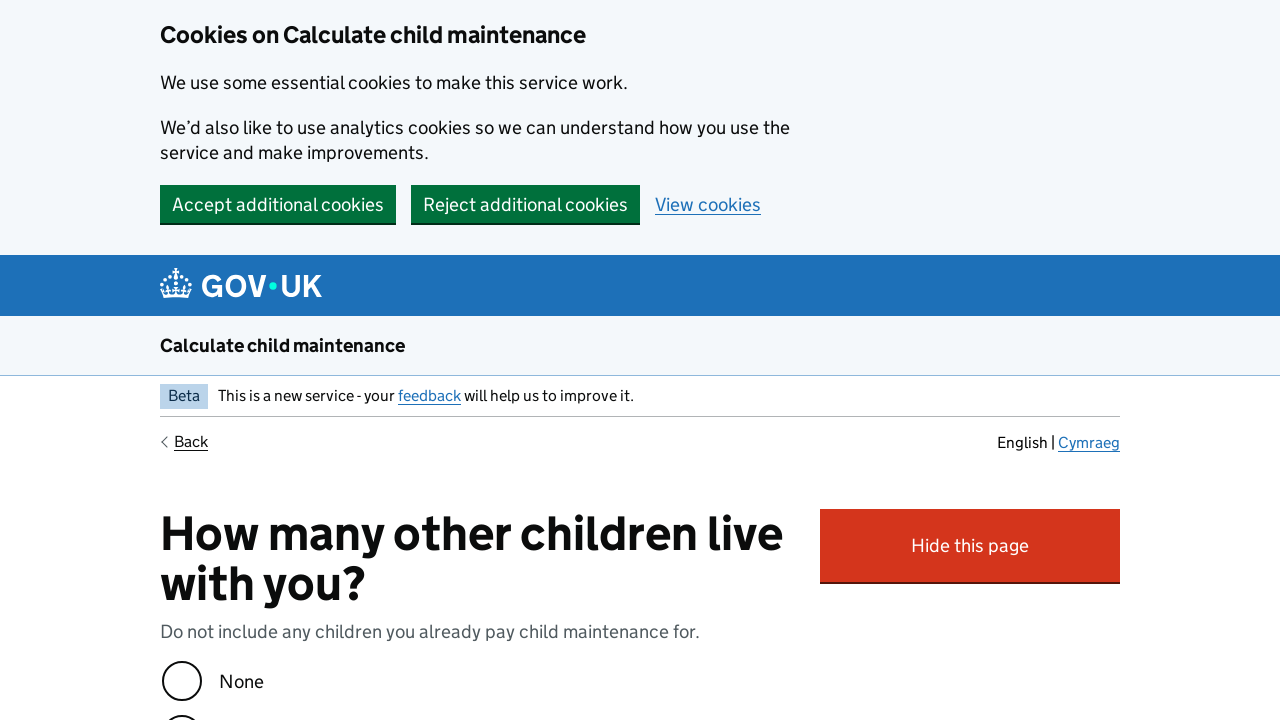

Waited for how many children option selector to load
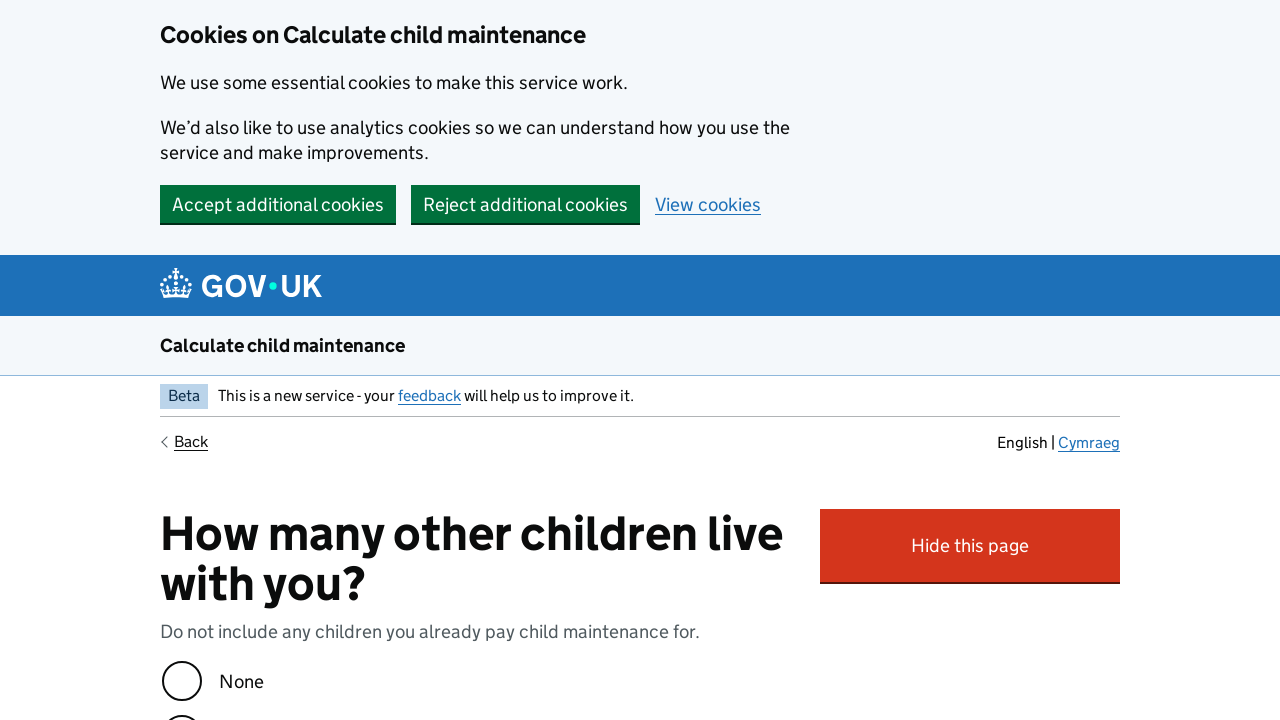

Selected how many children option at (242, 681) on label[for='f-howManyChildren']
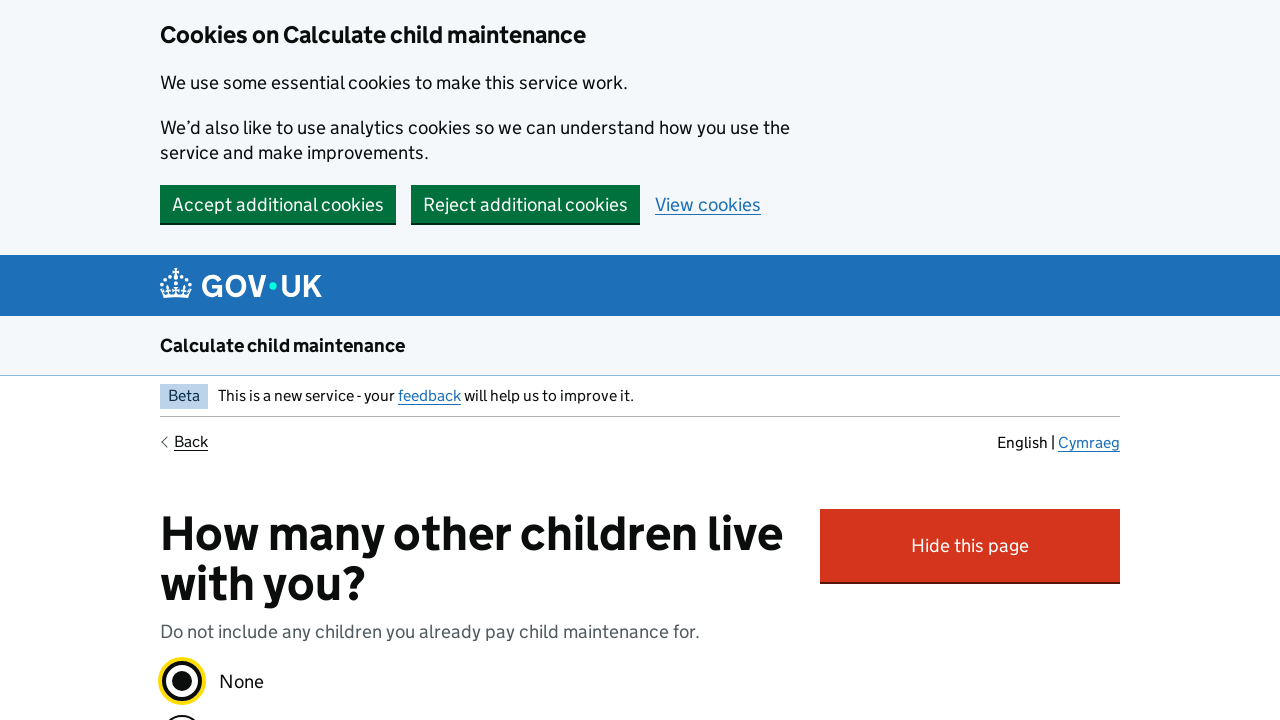

Clicked continue button after selecting how many children at (209, 360) on #continue-button
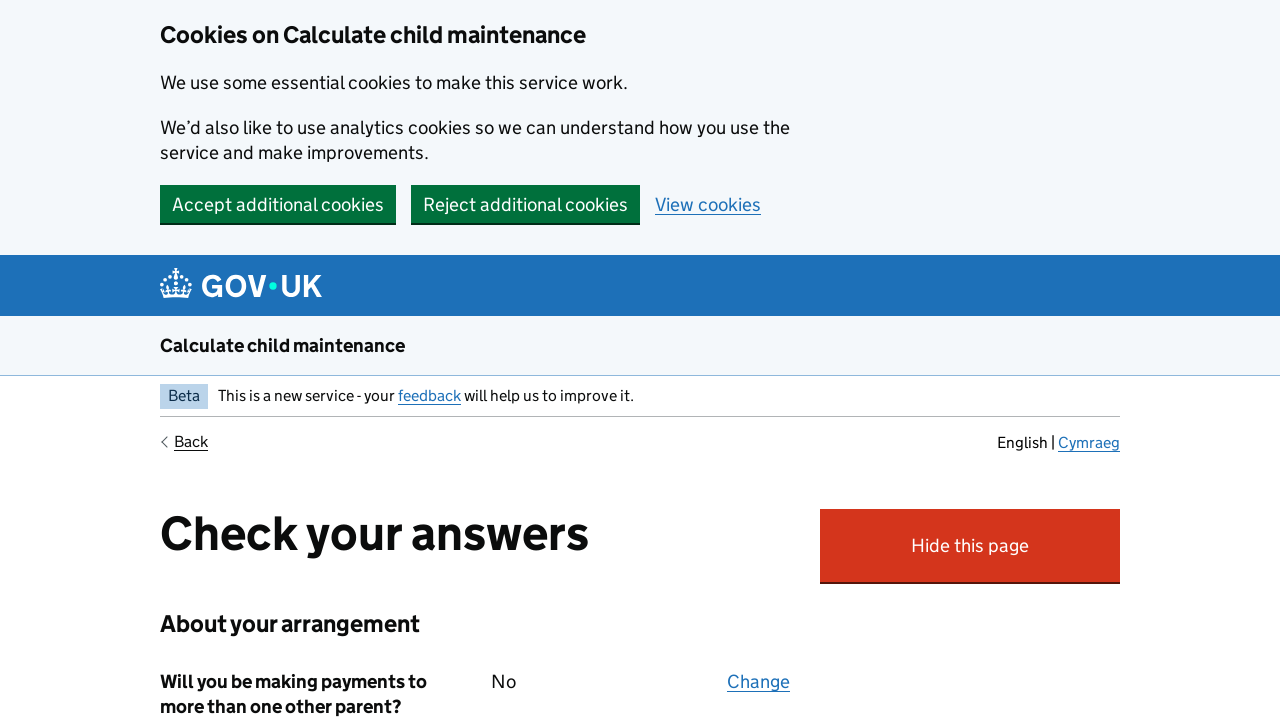

Clicked continue button to skip optional question at (209, 360) on #continue-button
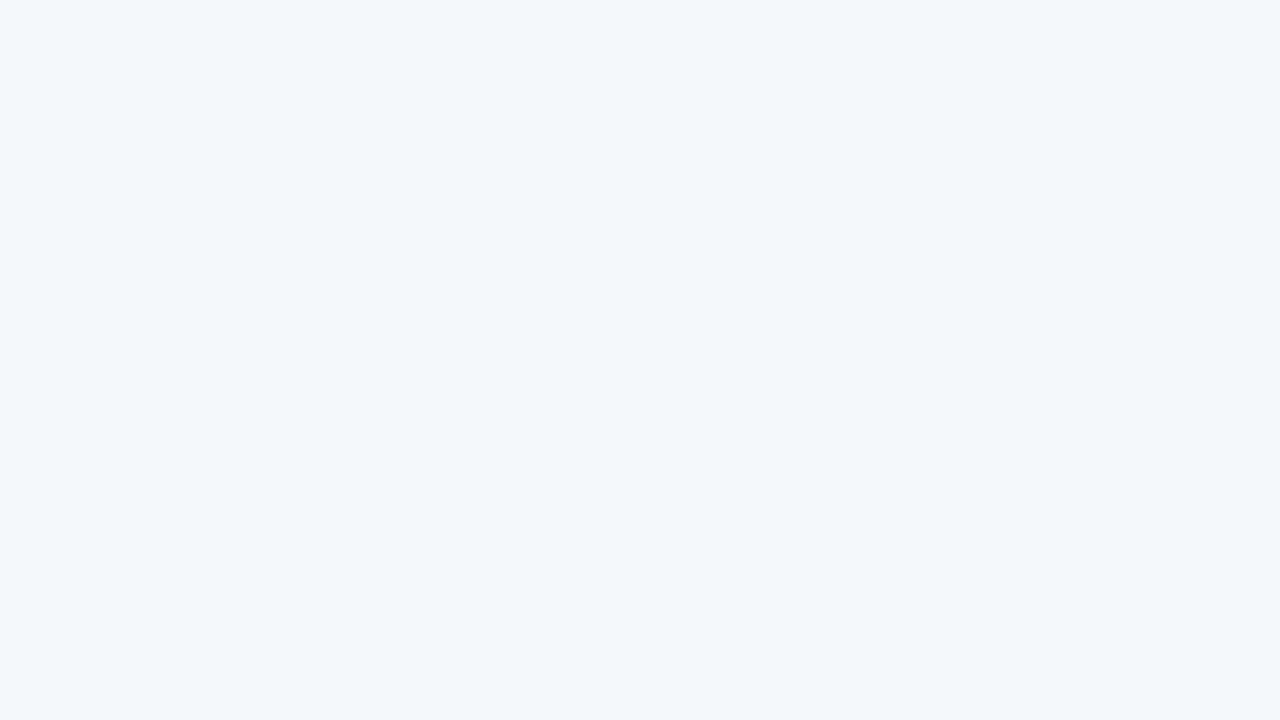

Waited for add parents names option selector to load
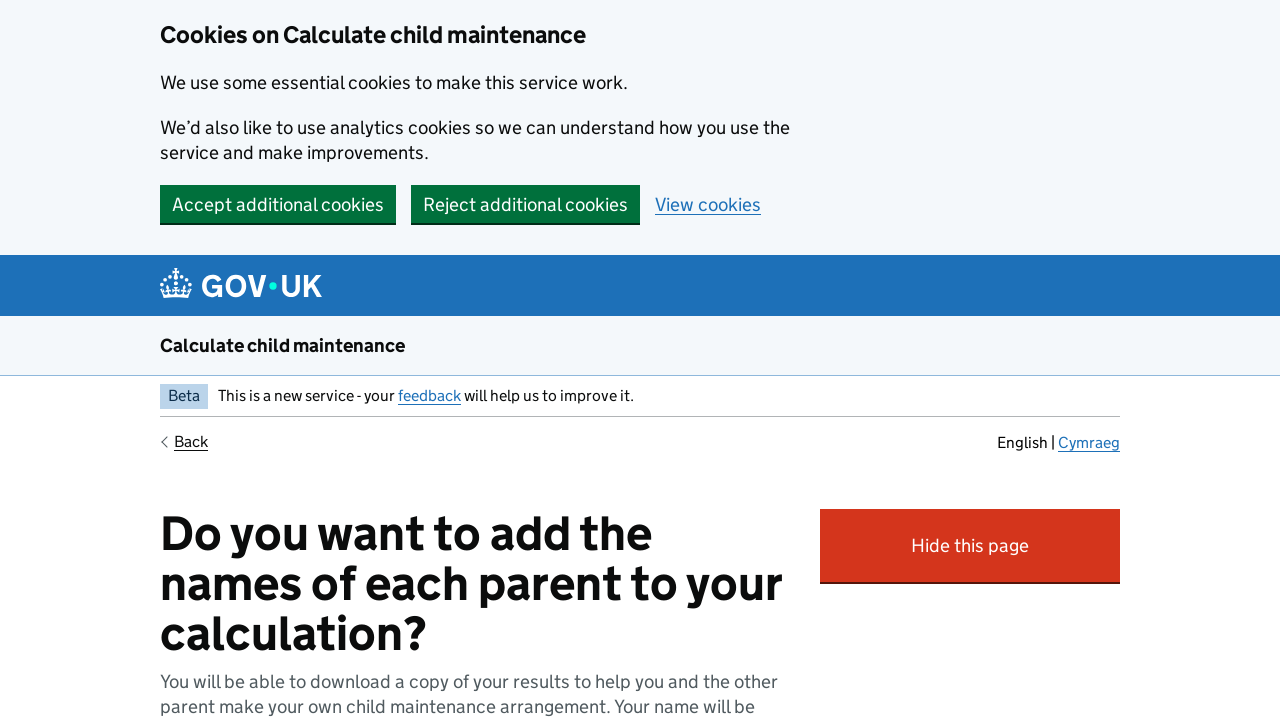

Selected 'no' option for adding parents names at (232, 360) on label[for='f-addParentsNames-2']
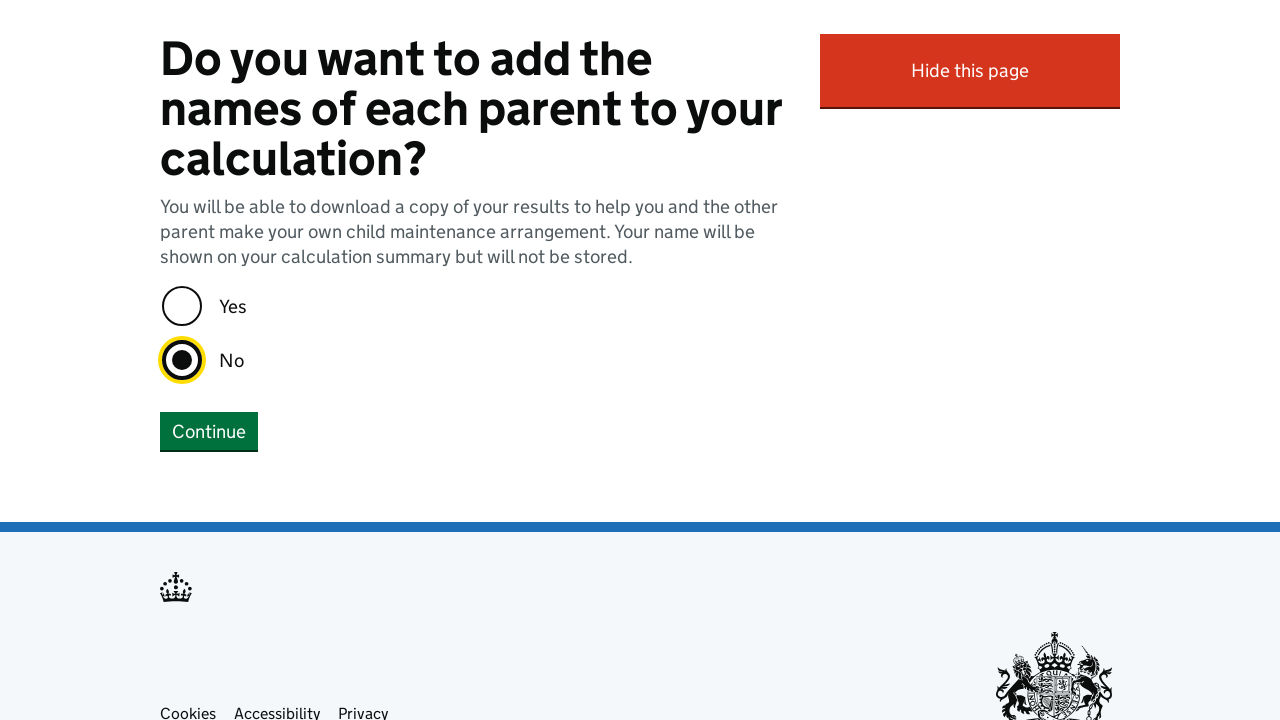

Clicked continue button after selecting not to add parents names at (209, 431) on #continue-button
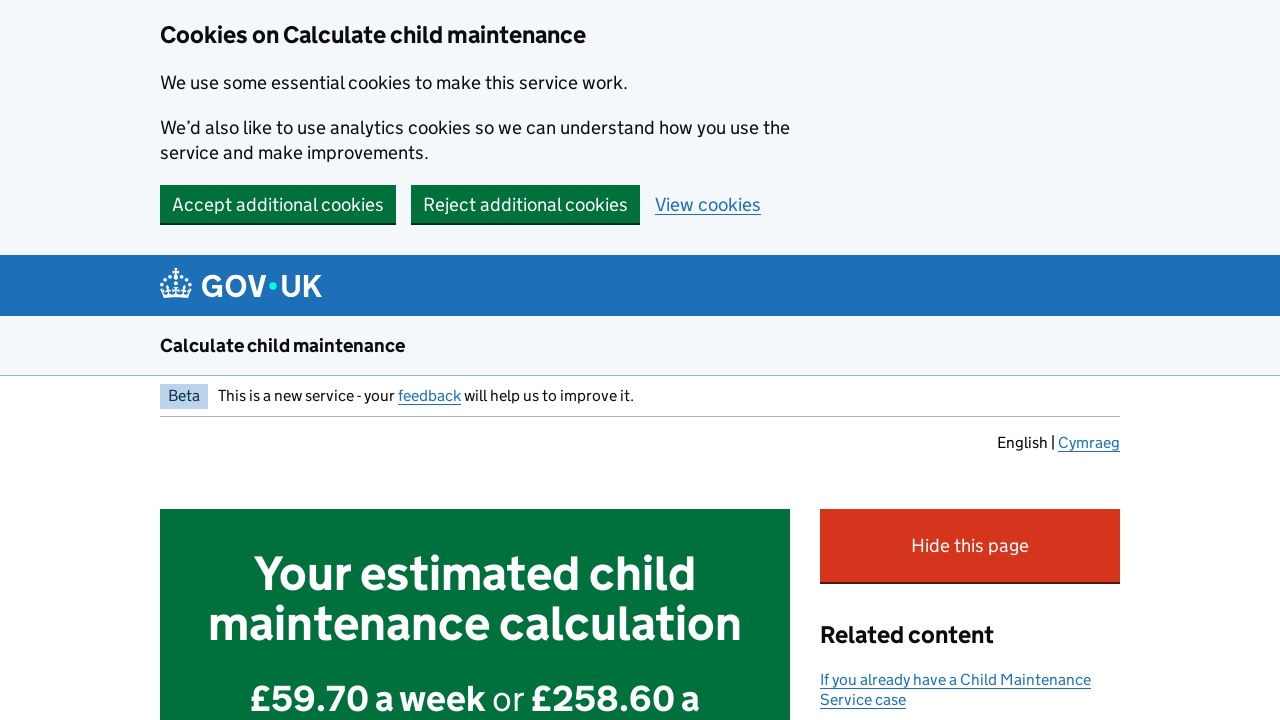

Child maintenance calculation results displayed
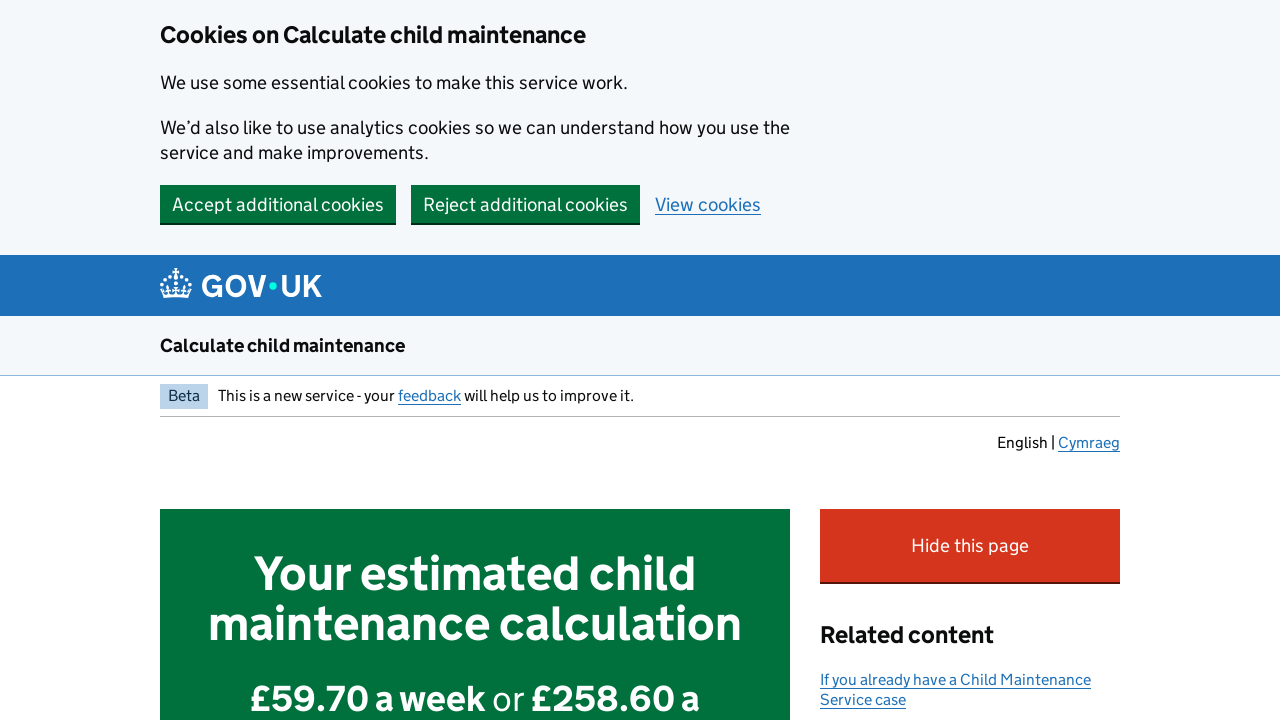

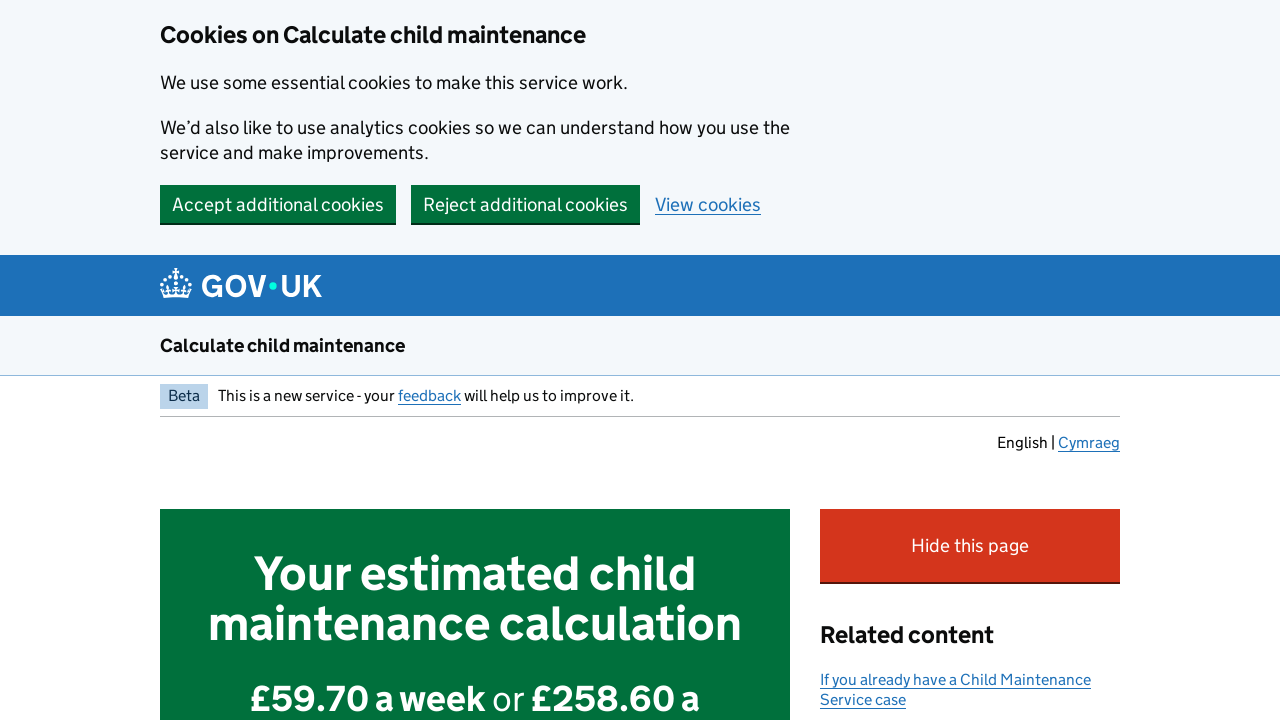